Navigates through paginated table data, searching for rows with a specific country value and interacting with table pagination controls

Starting URL: https://leafground.com/table.xhtml

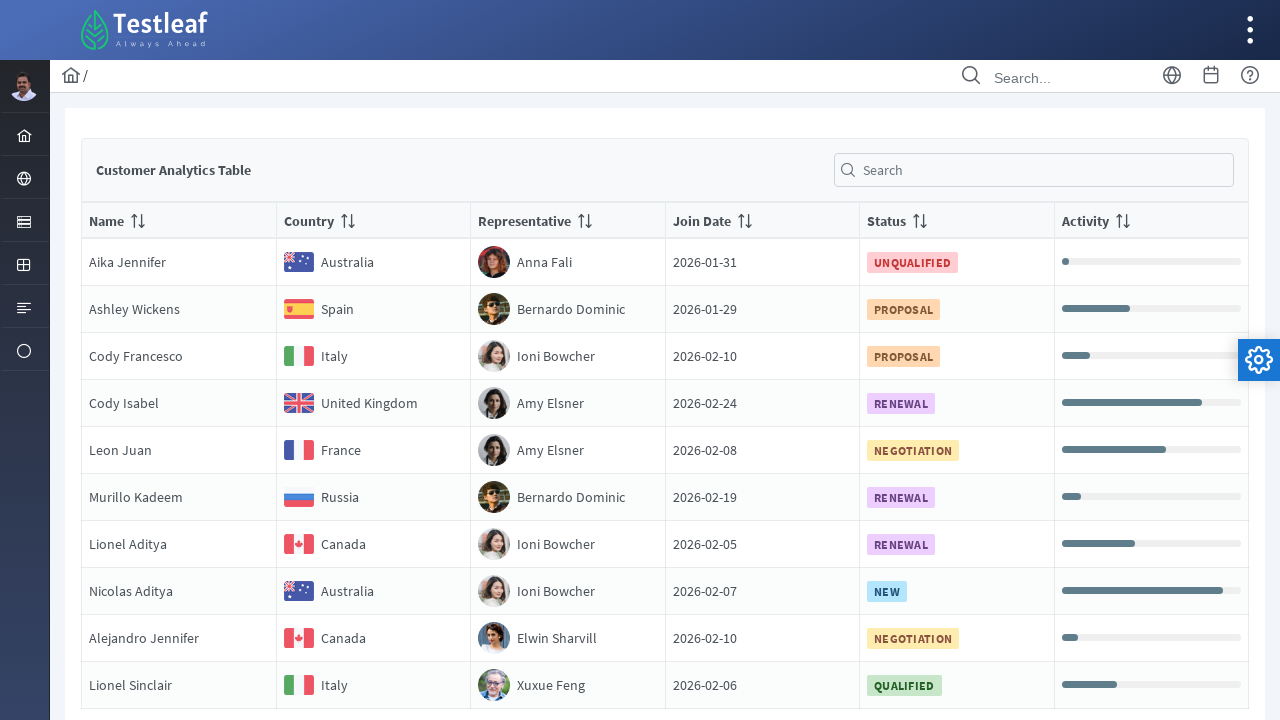

Navigated to table implementation page
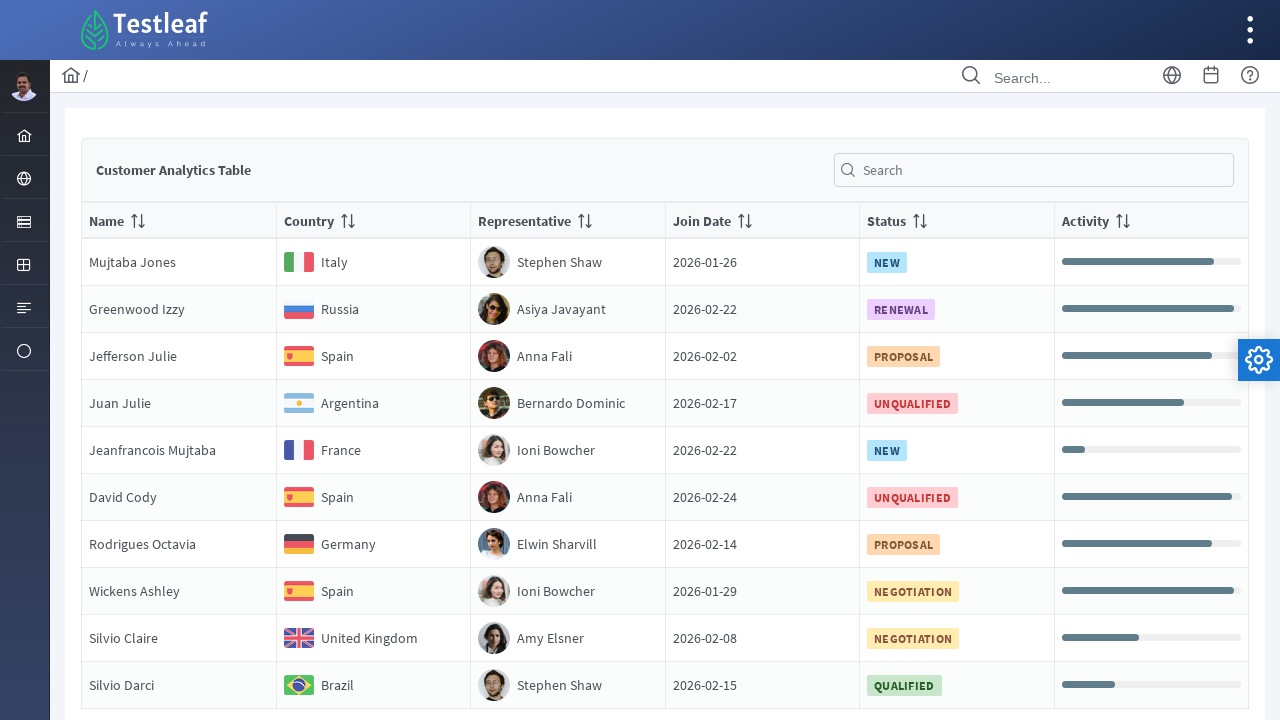

Retrieved all pagination page links, found 5 pages
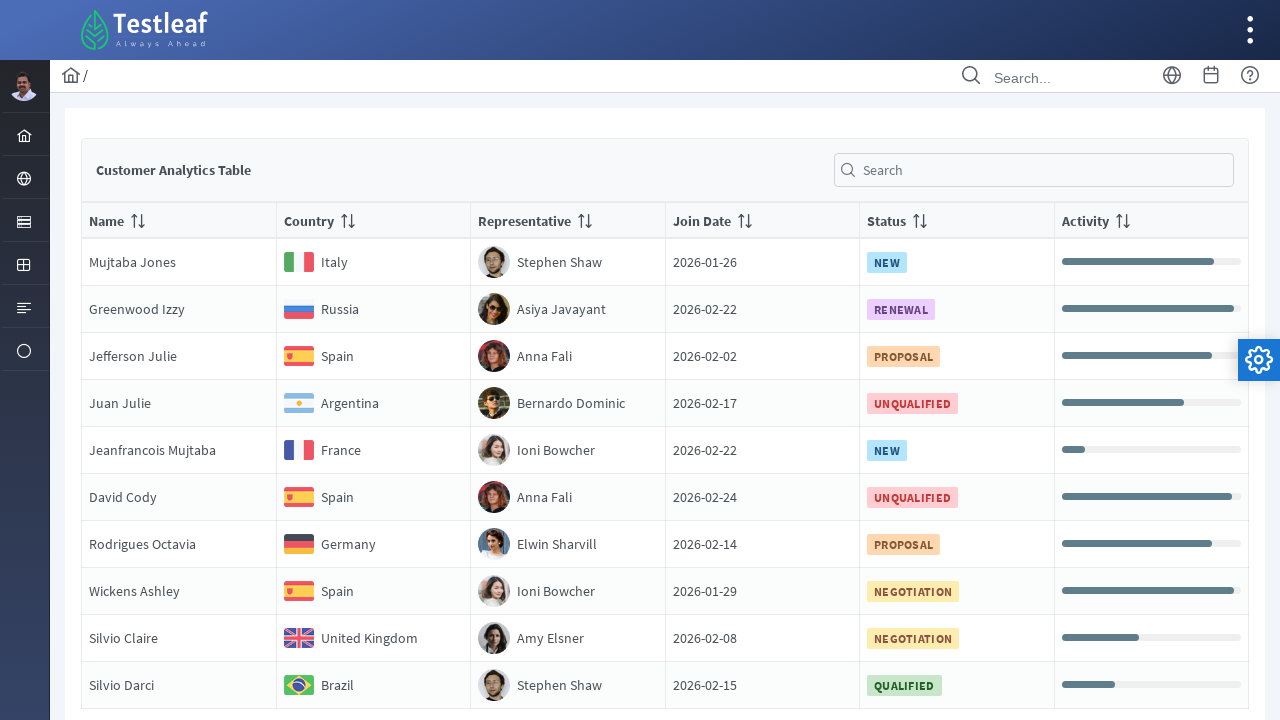

Clicked on pagination page 1 at (594, 617) on //*[@class='ui-paginator-pages']//a[1]
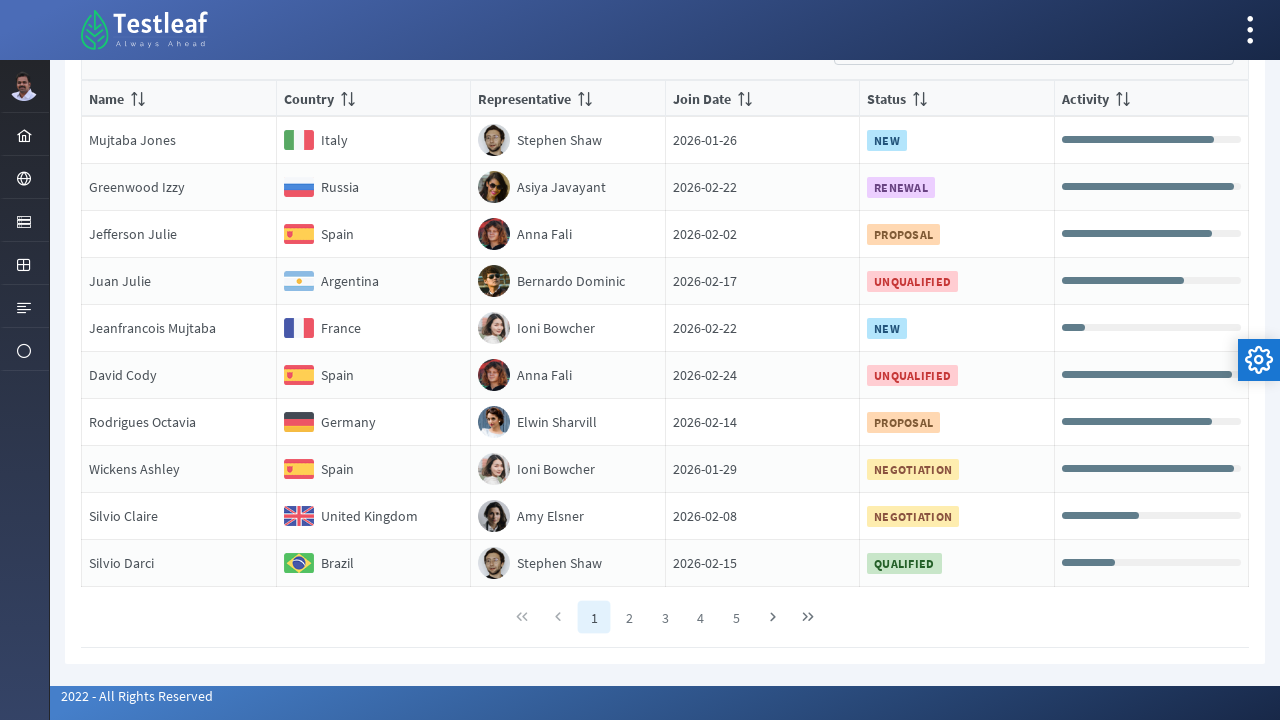

Waited for table to update after page navigation
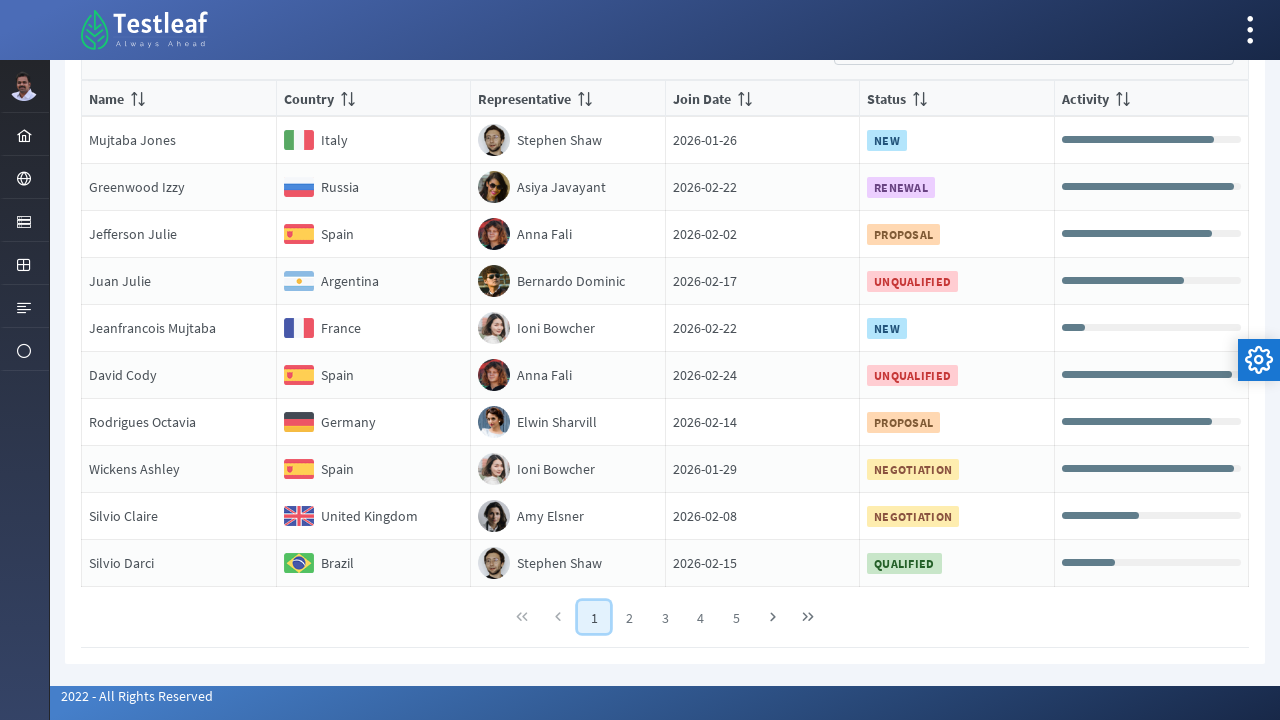

Retrieved all rows from page 1, found 10 rows
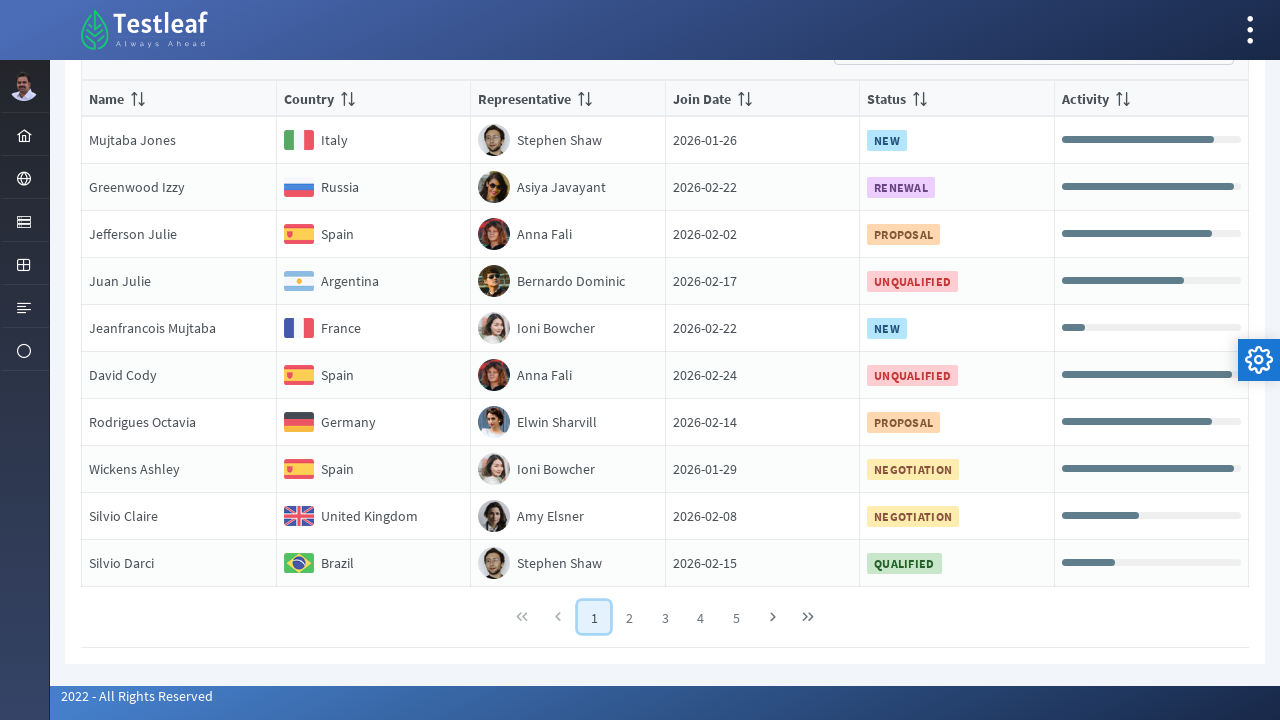

Retrieved country text from row 1 on page 1: 'Italy'
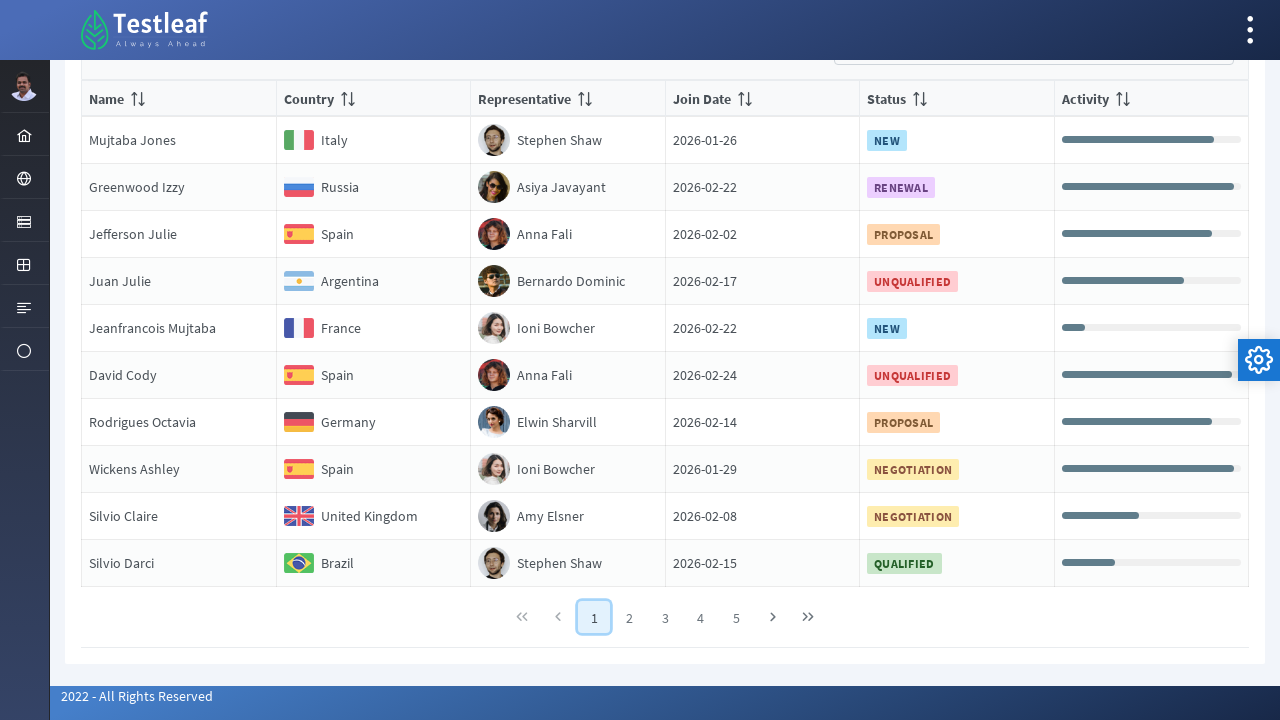

Retrieved country text from row 2 on page 1: 'Russia'
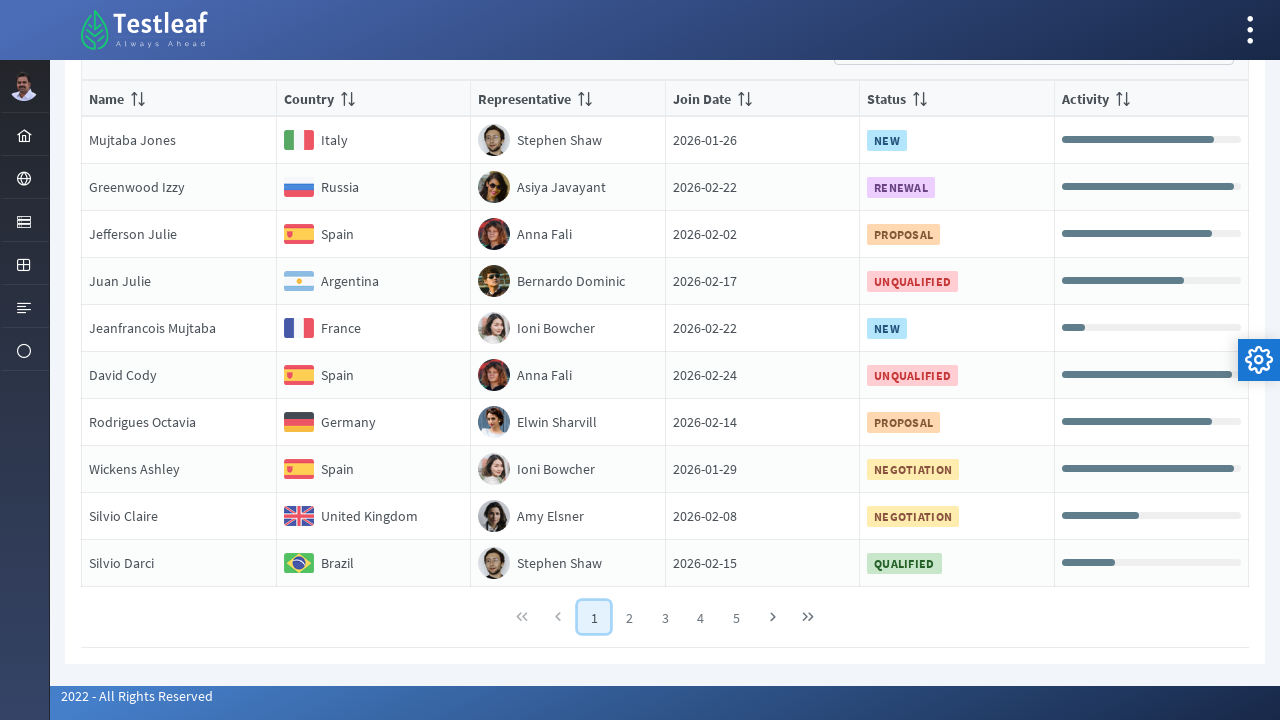

Retrieved country text from row 3 on page 1: 'Spain'
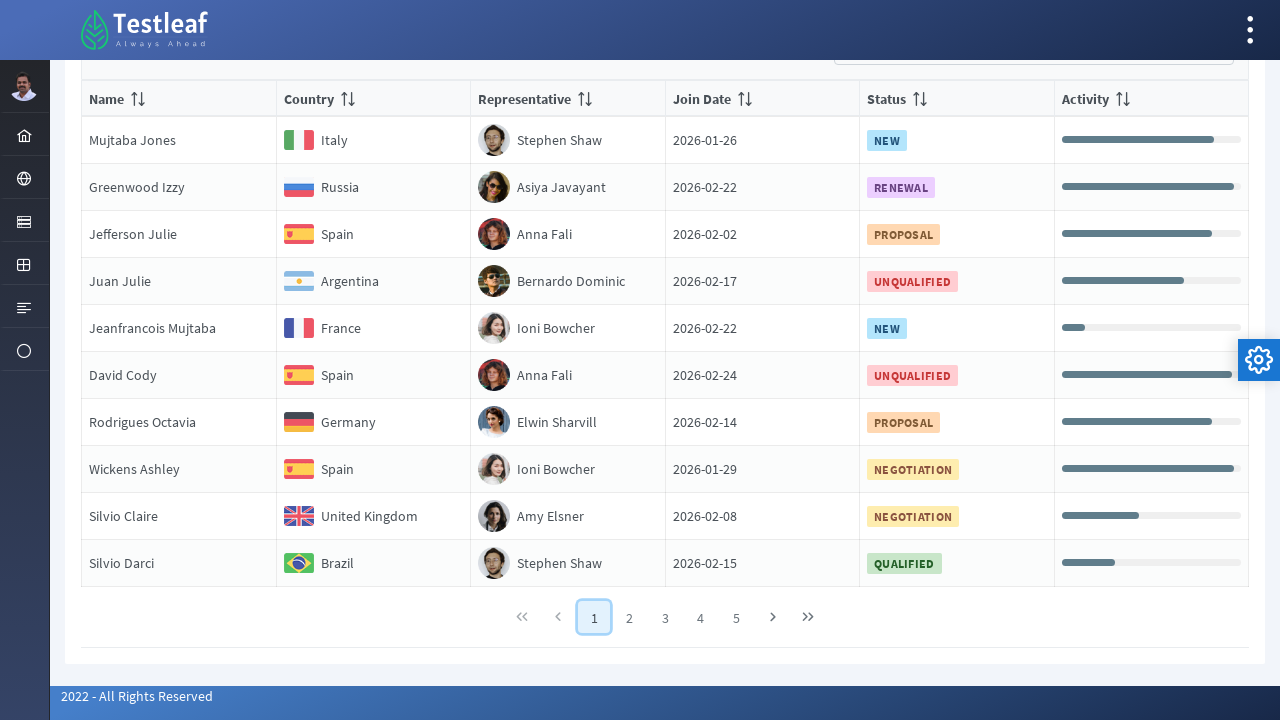

Retrieved country text from row 4 on page 1: 'Argentina'
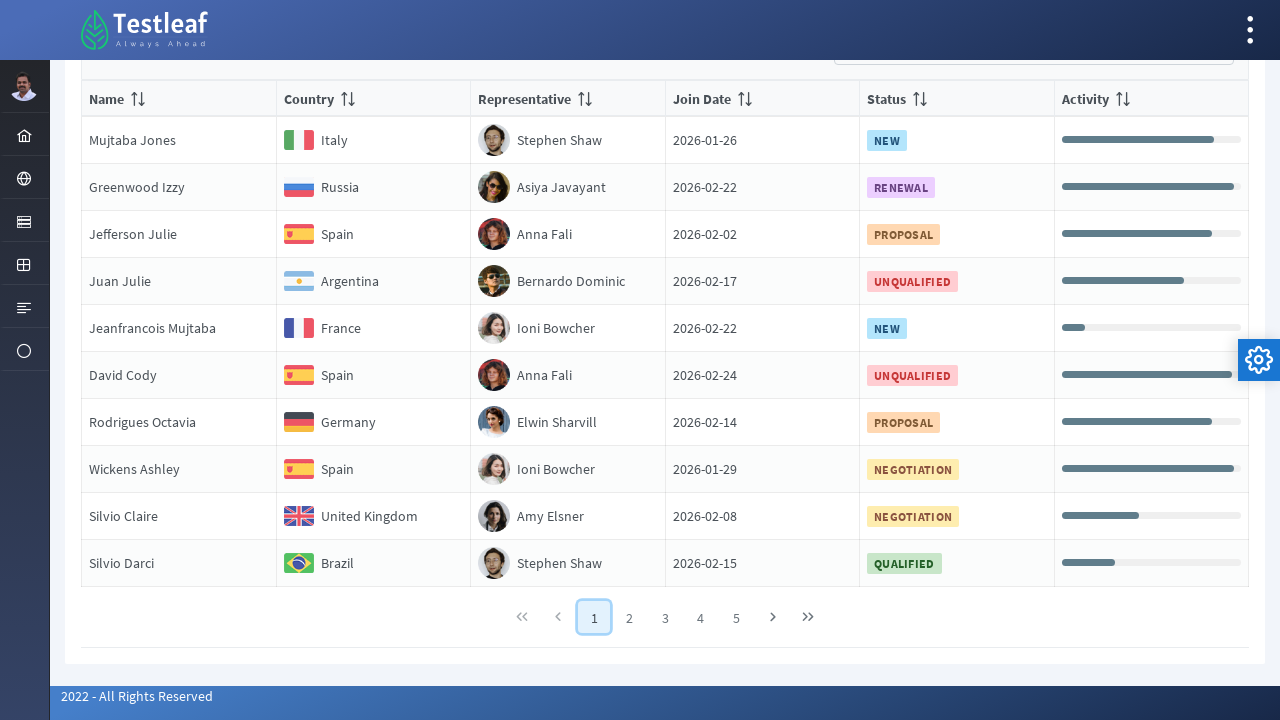

Retrieved country text from row 5 on page 1: 'France'
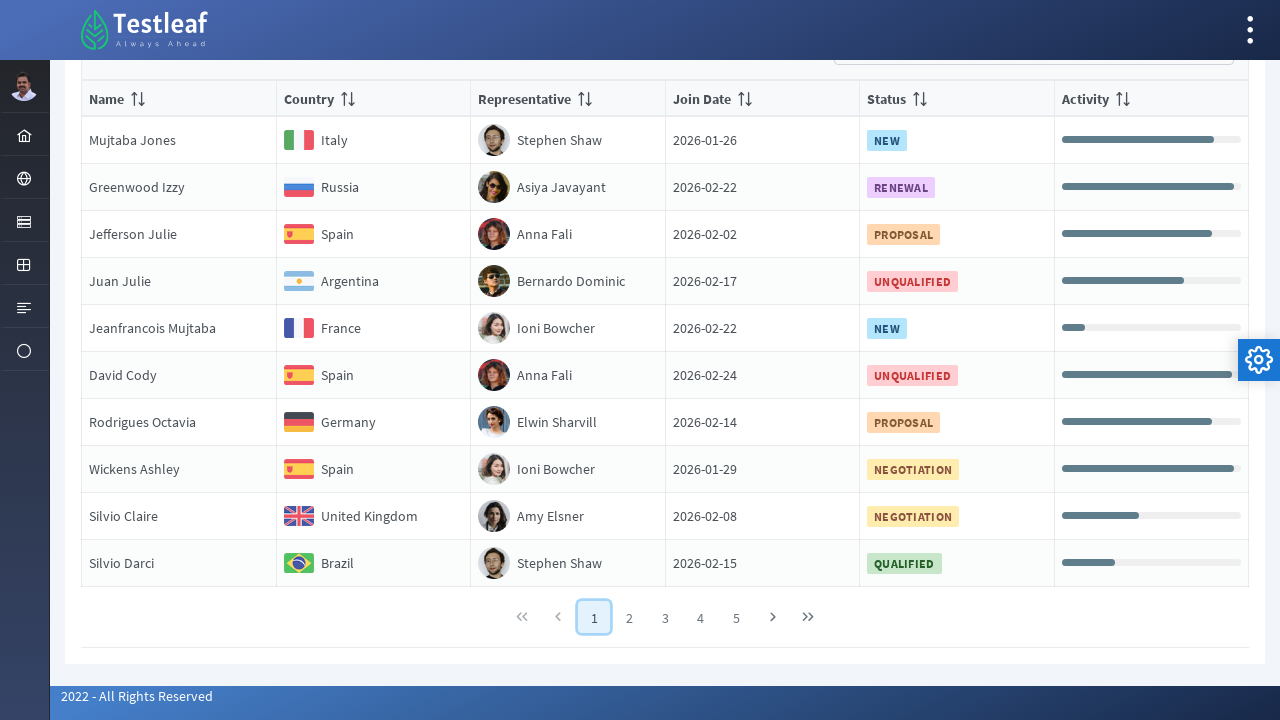

Retrieved country text from row 6 on page 1: 'Spain'
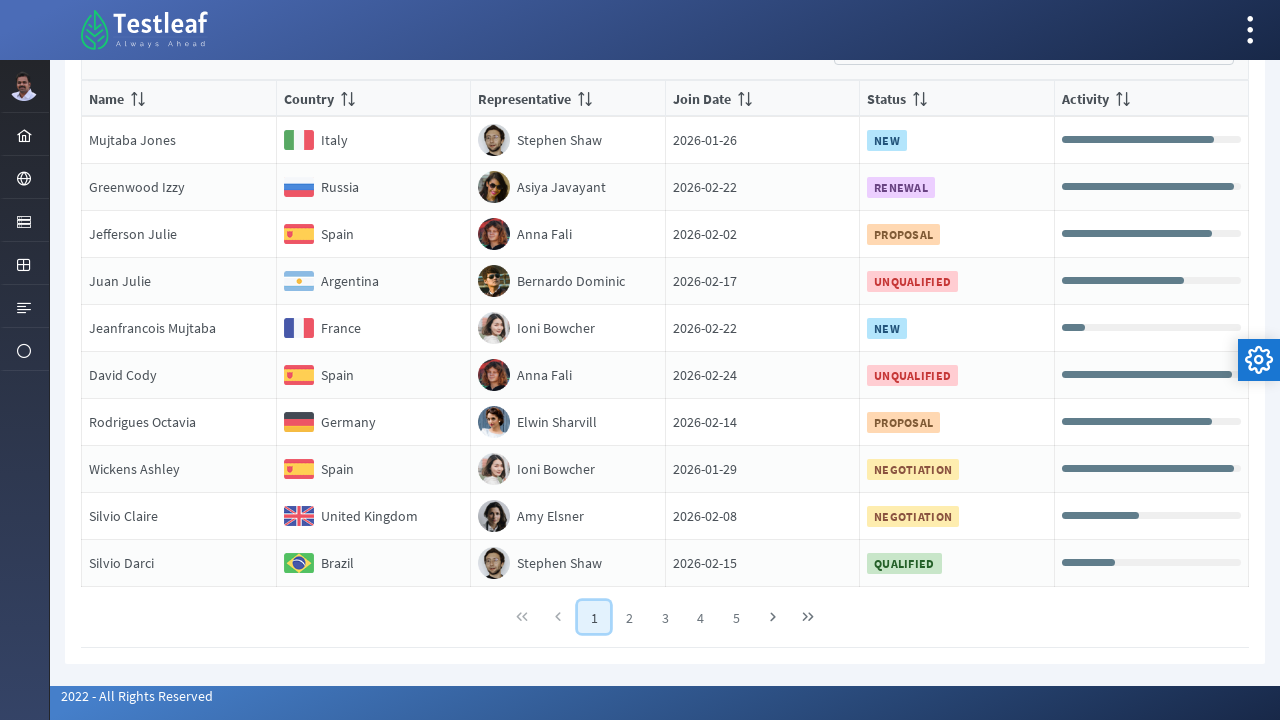

Retrieved country text from row 7 on page 1: 'Germany'
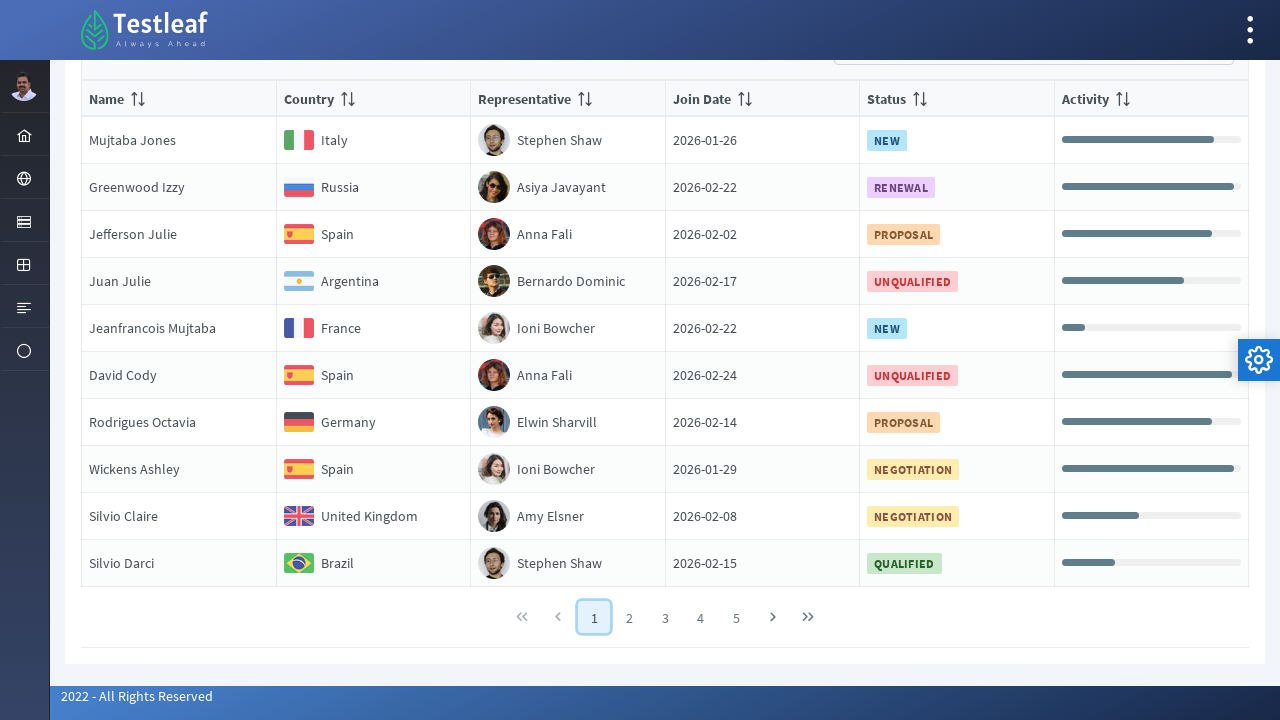

Found matching row with Germany - Name: NameRodrigues Octavia
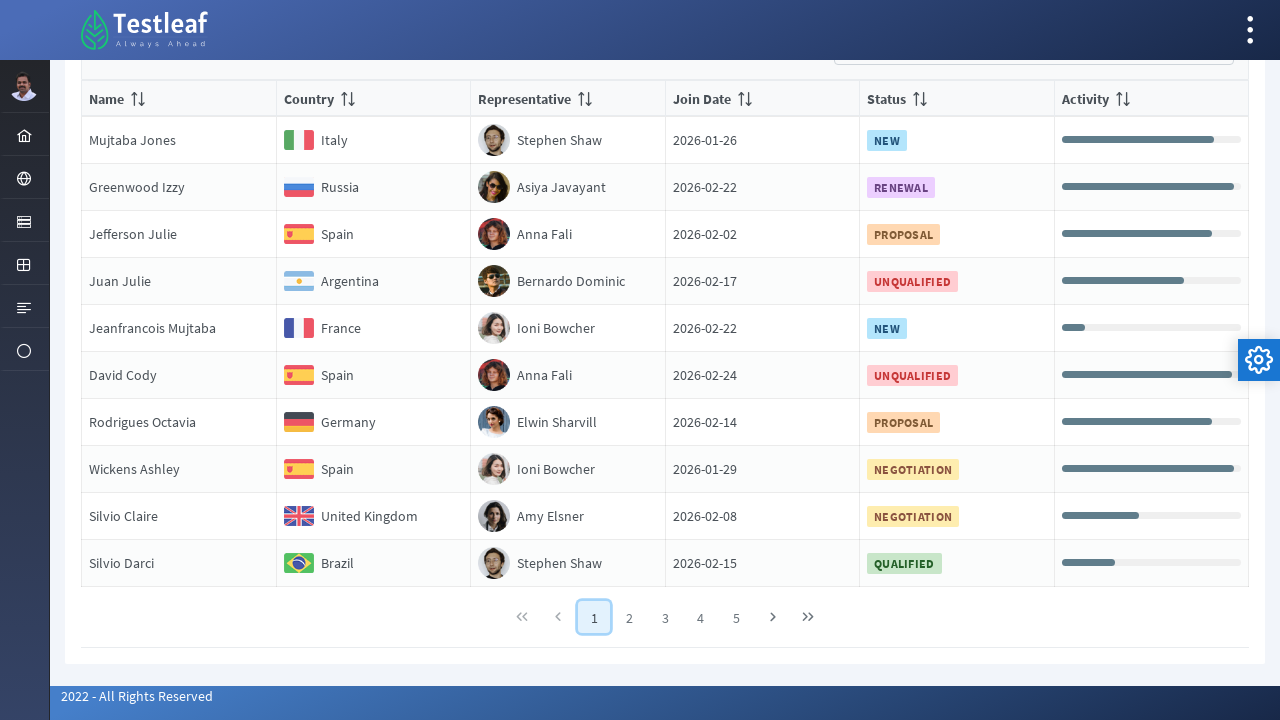

Retrieved country text from row 8 on page 1: 'Spain'
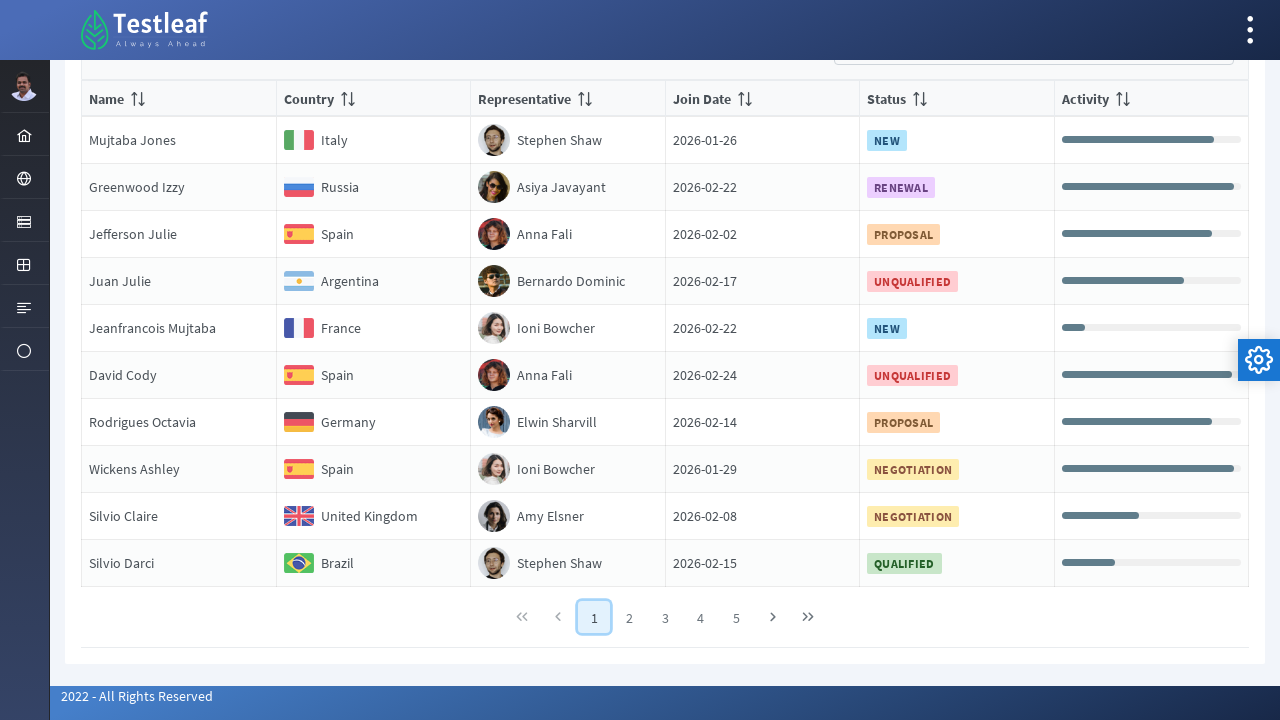

Retrieved country text from row 9 on page 1: 'United Kingdom'
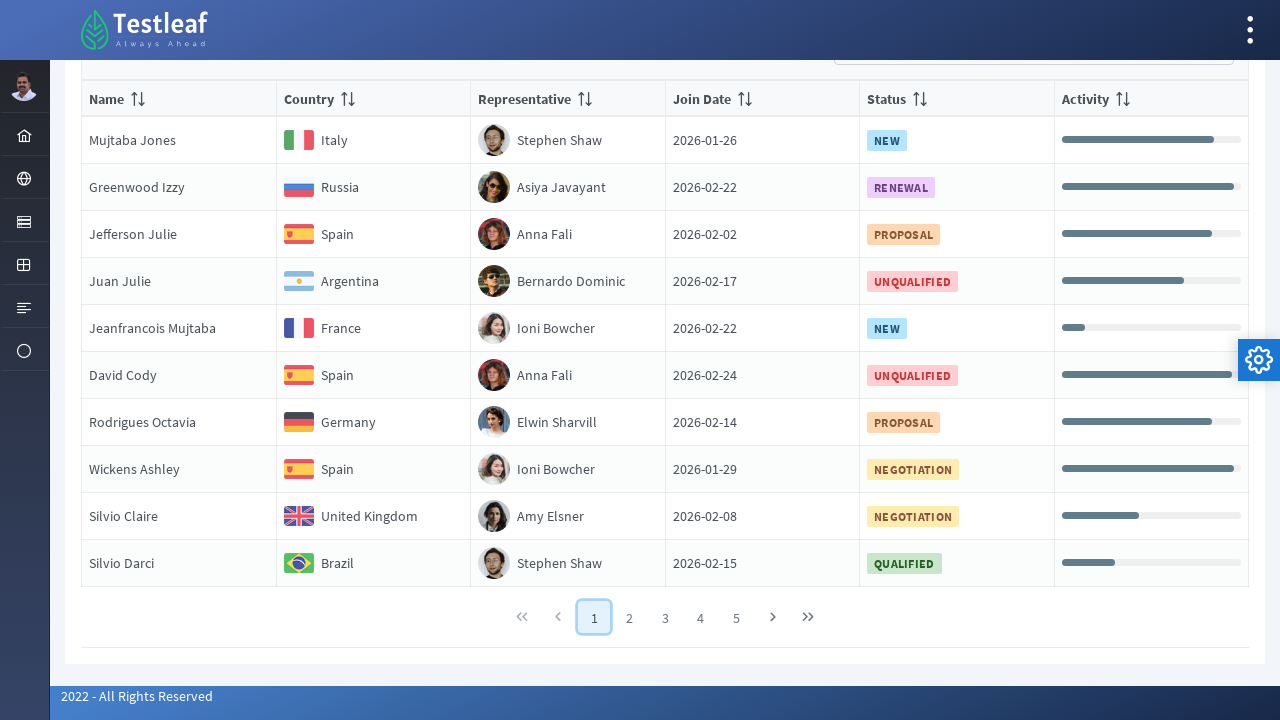

Retrieved country text from row 10 on page 1: 'Brazil'
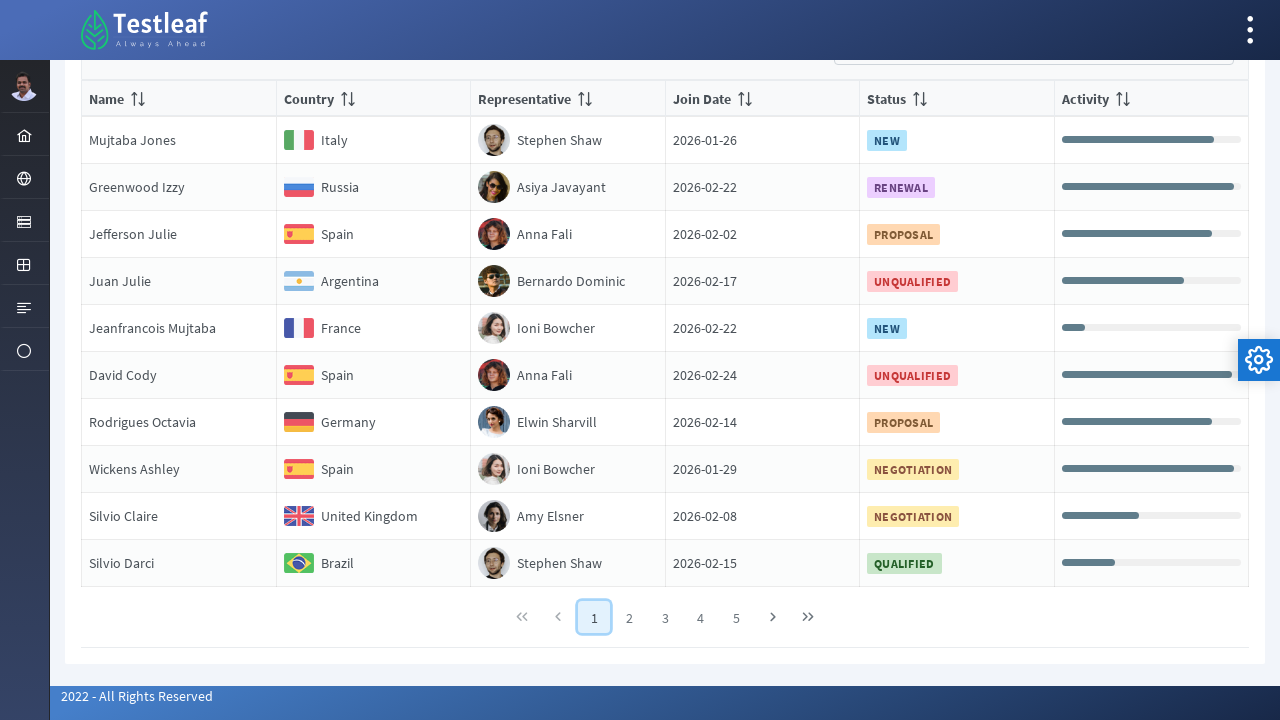

Clicked on pagination page 2 at (630, 617) on //*[@class='ui-paginator-pages']//a[2]
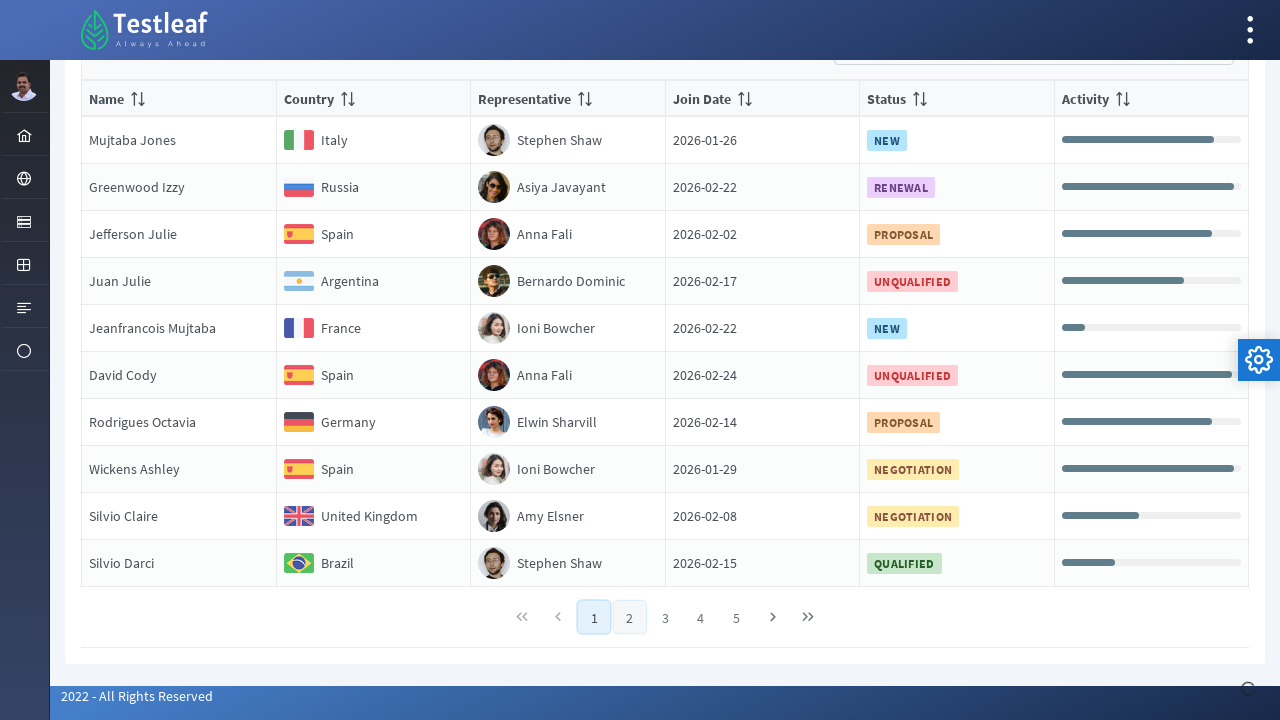

Waited for table to update after page navigation
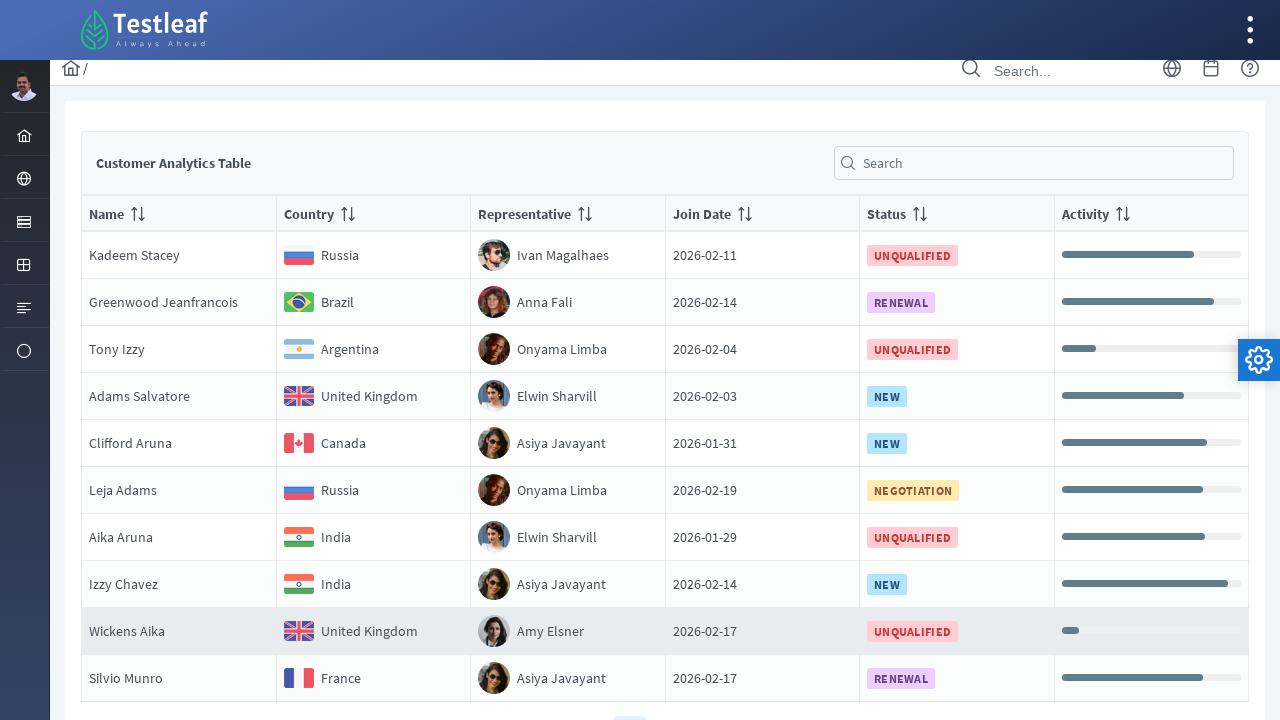

Retrieved all rows from page 2, found 10 rows
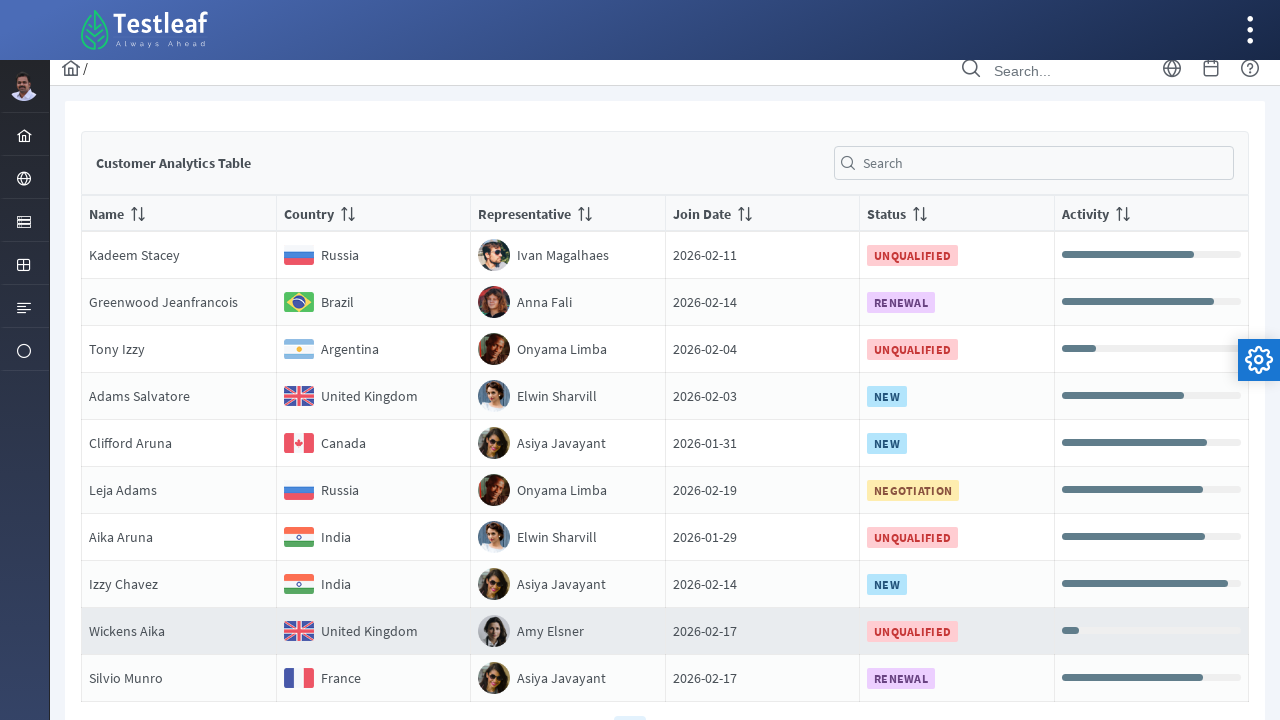

Retrieved country text from row 1 on page 2: 'Russia'
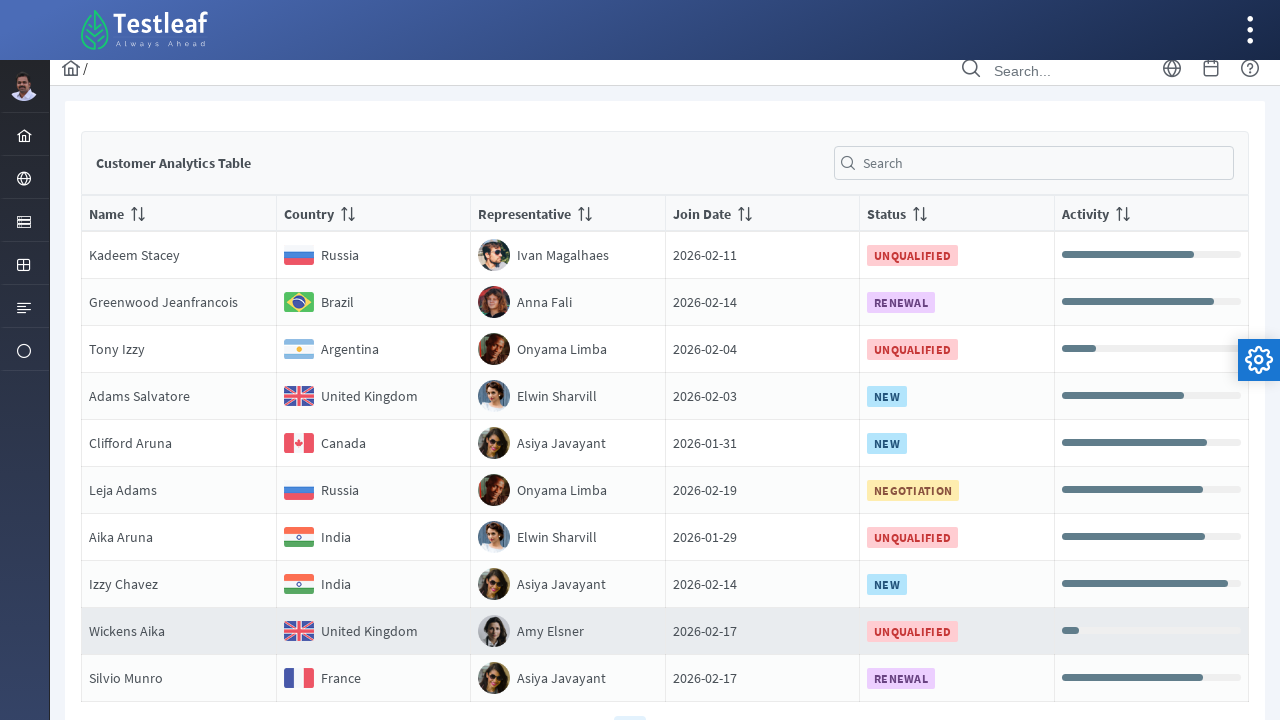

Retrieved country text from row 2 on page 2: 'Brazil'
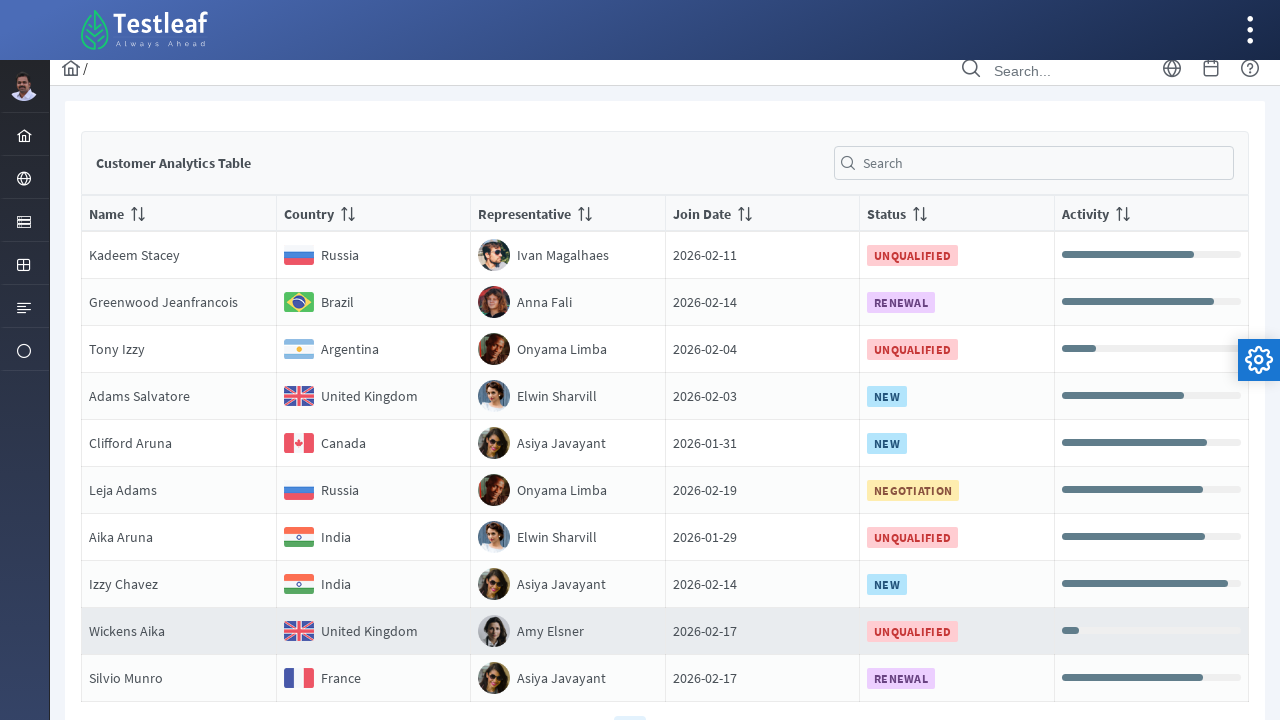

Retrieved country text from row 3 on page 2: 'Argentina'
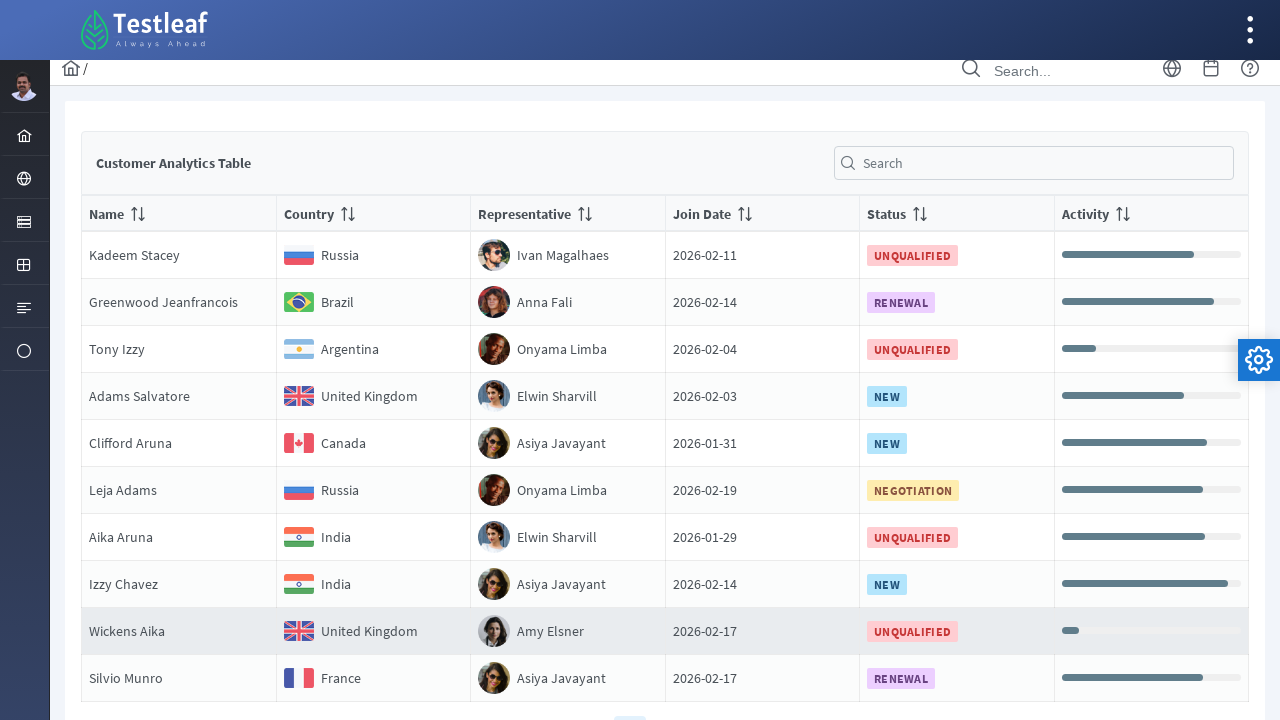

Retrieved country text from row 4 on page 2: 'United Kingdom'
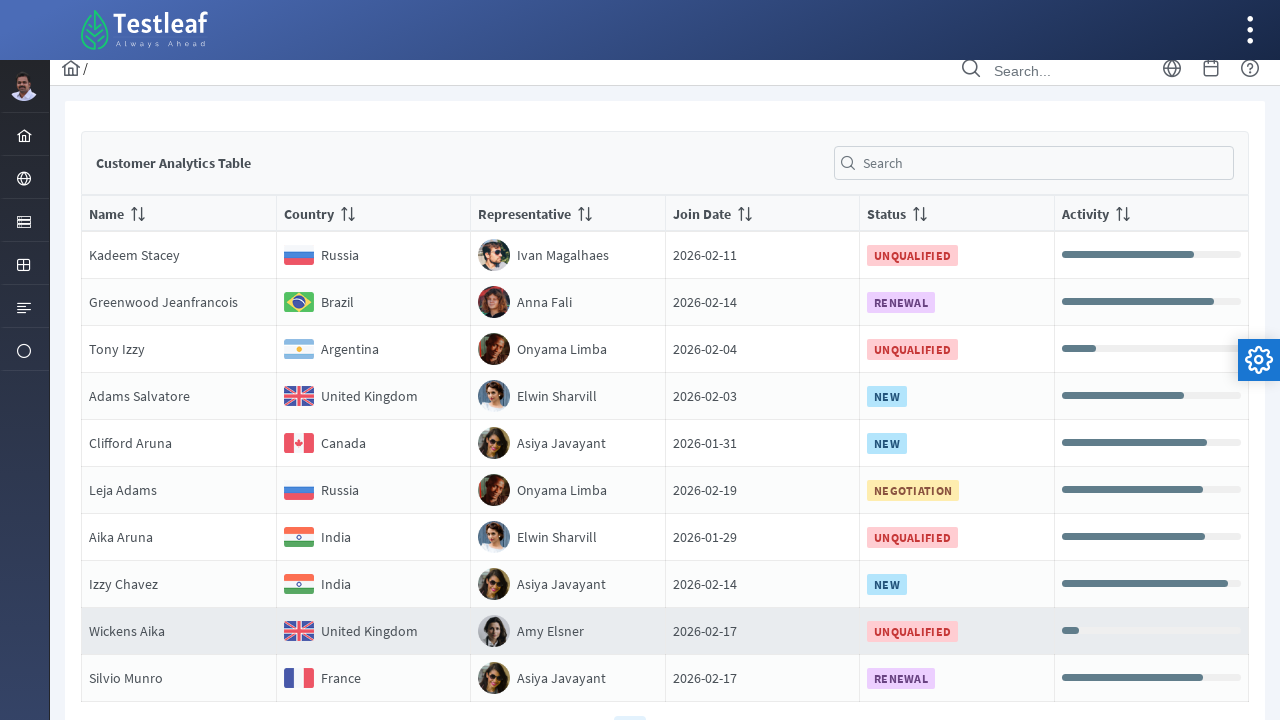

Retrieved country text from row 5 on page 2: 'Canada'
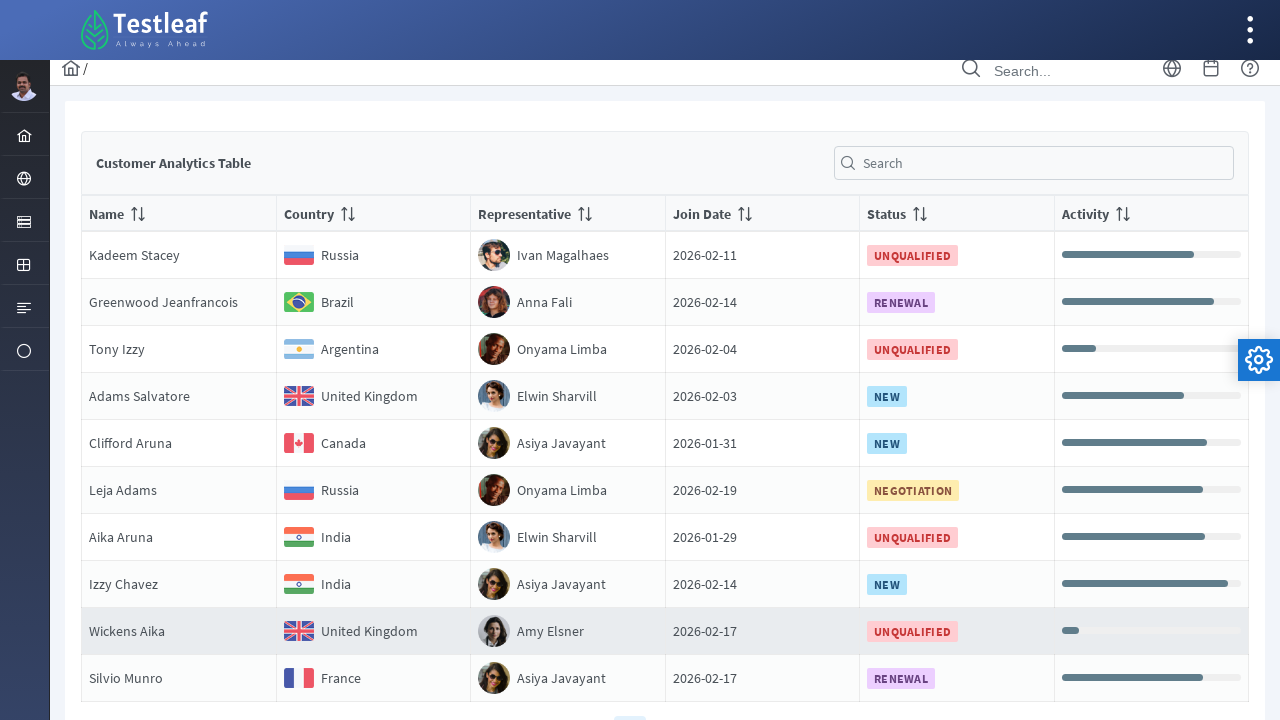

Retrieved country text from row 6 on page 2: 'Russia'
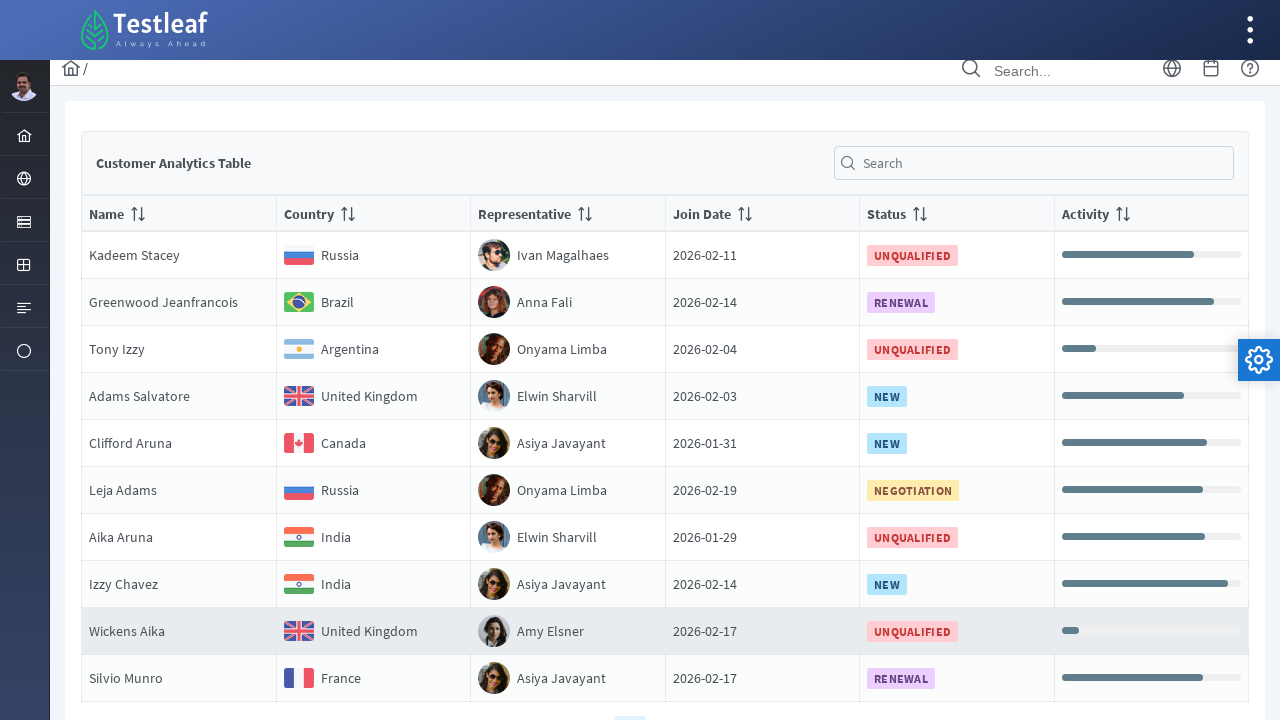

Retrieved country text from row 7 on page 2: 'India'
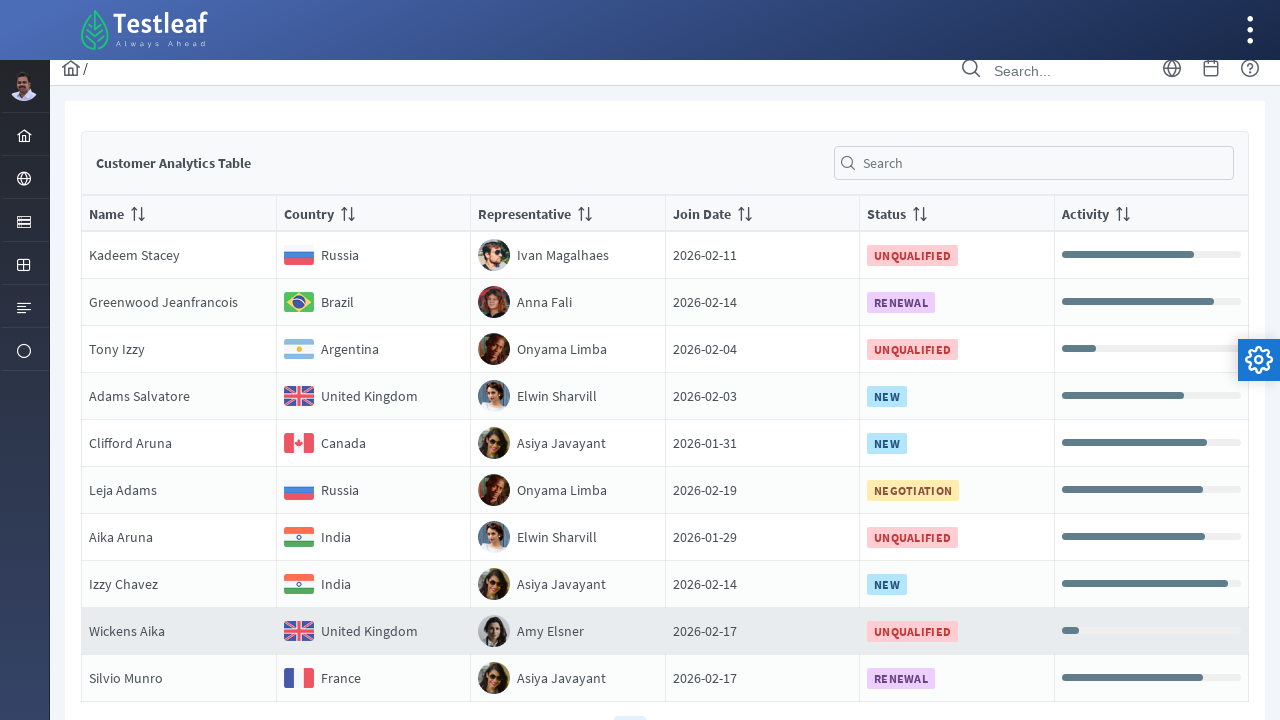

Retrieved country text from row 8 on page 2: 'India'
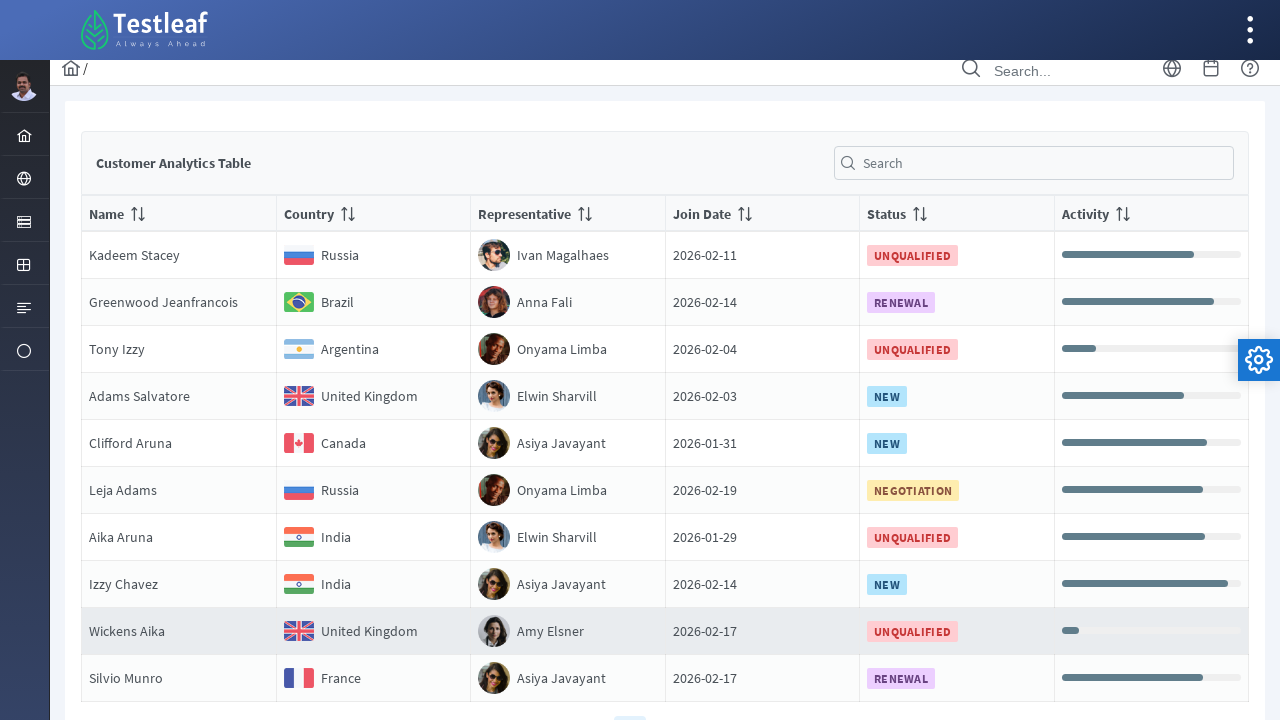

Retrieved country text from row 9 on page 2: 'United Kingdom'
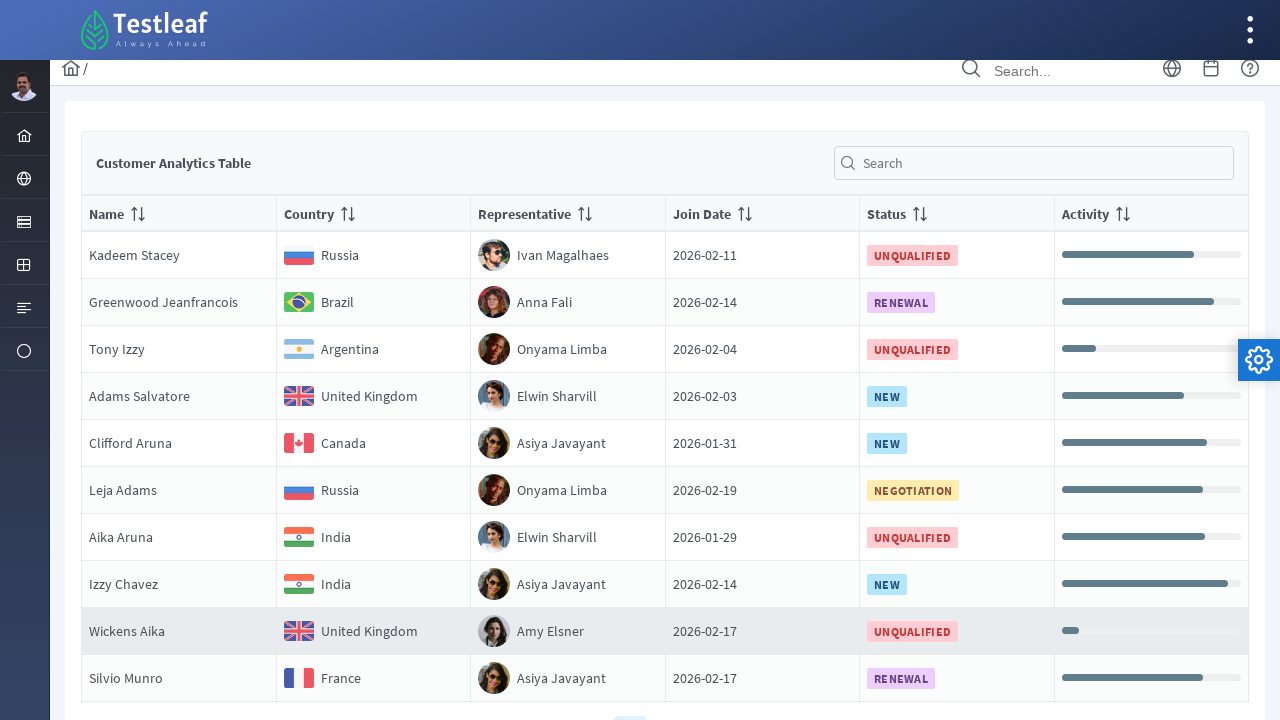

Retrieved country text from row 10 on page 2: 'France'
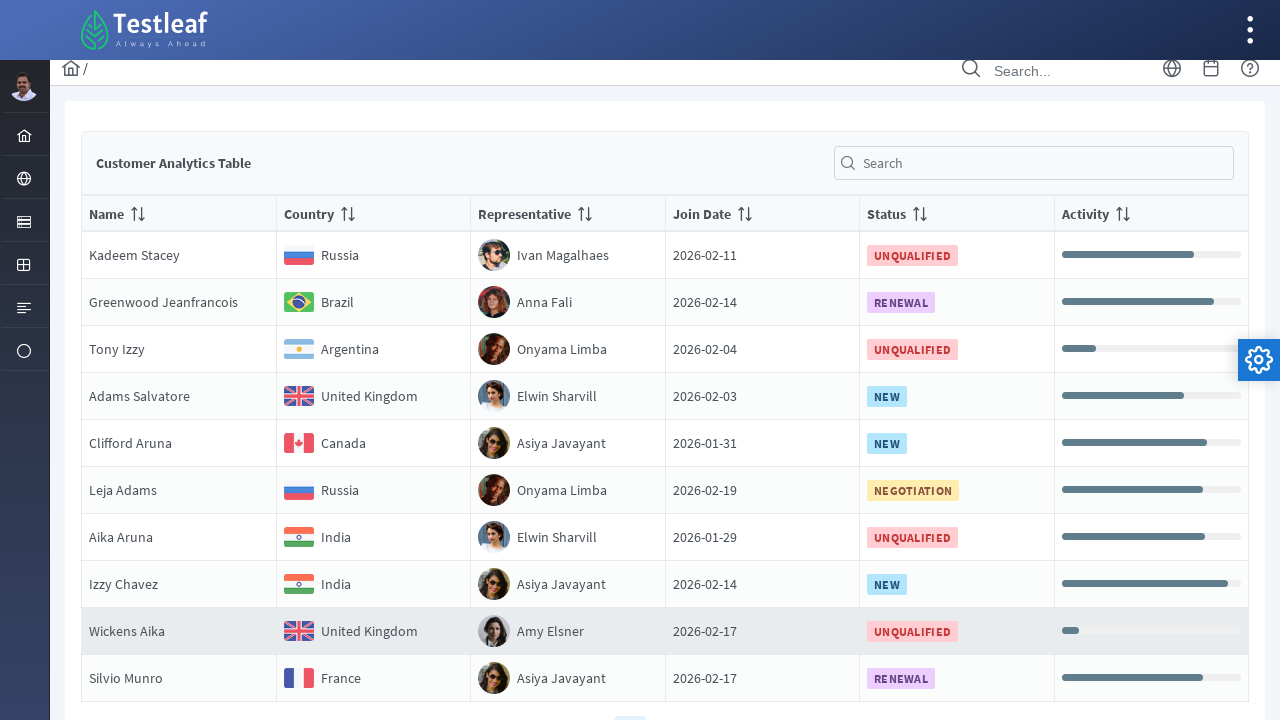

Clicked on pagination page 3 at (665, 704) on //*[@class='ui-paginator-pages']//a[3]
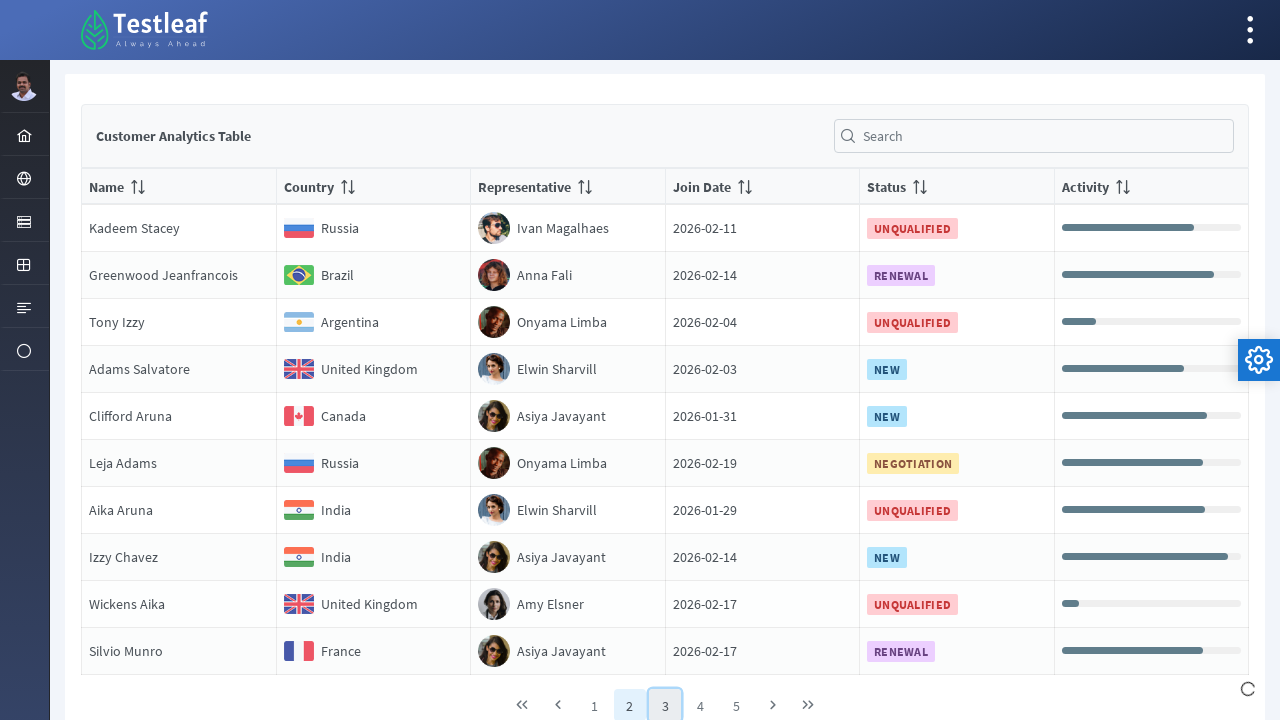

Waited for table to update after page navigation
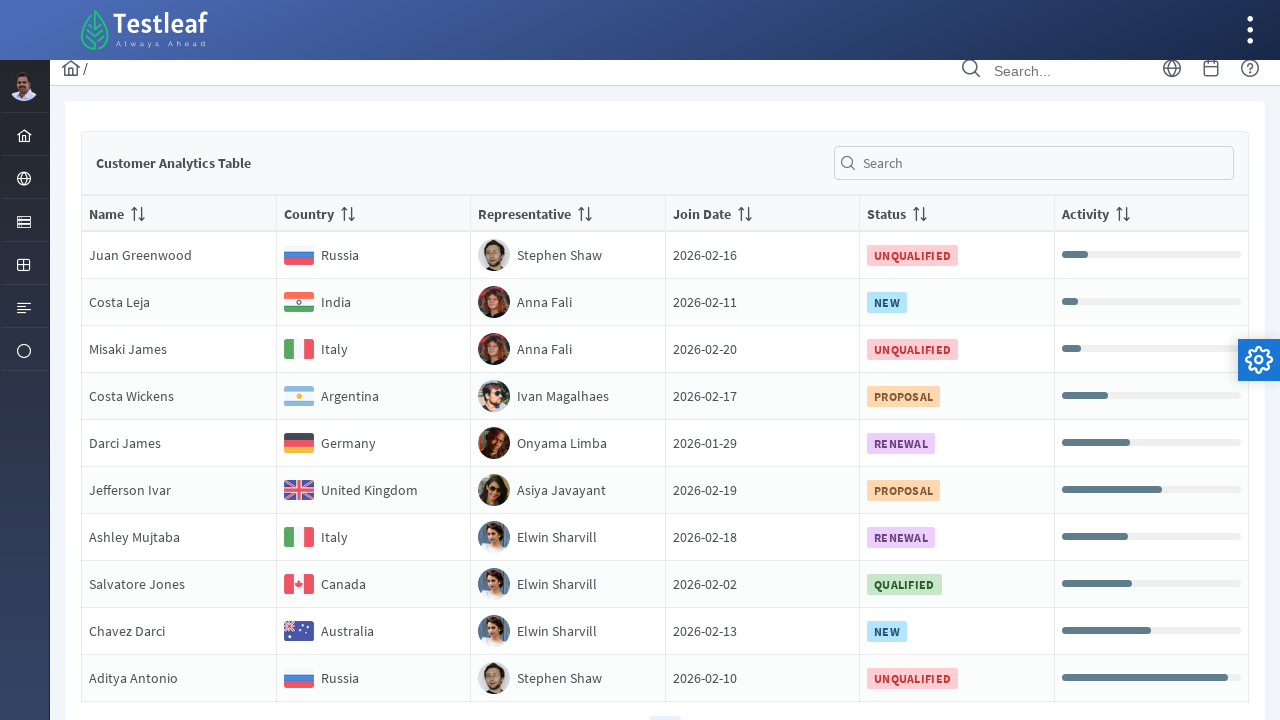

Retrieved all rows from page 3, found 10 rows
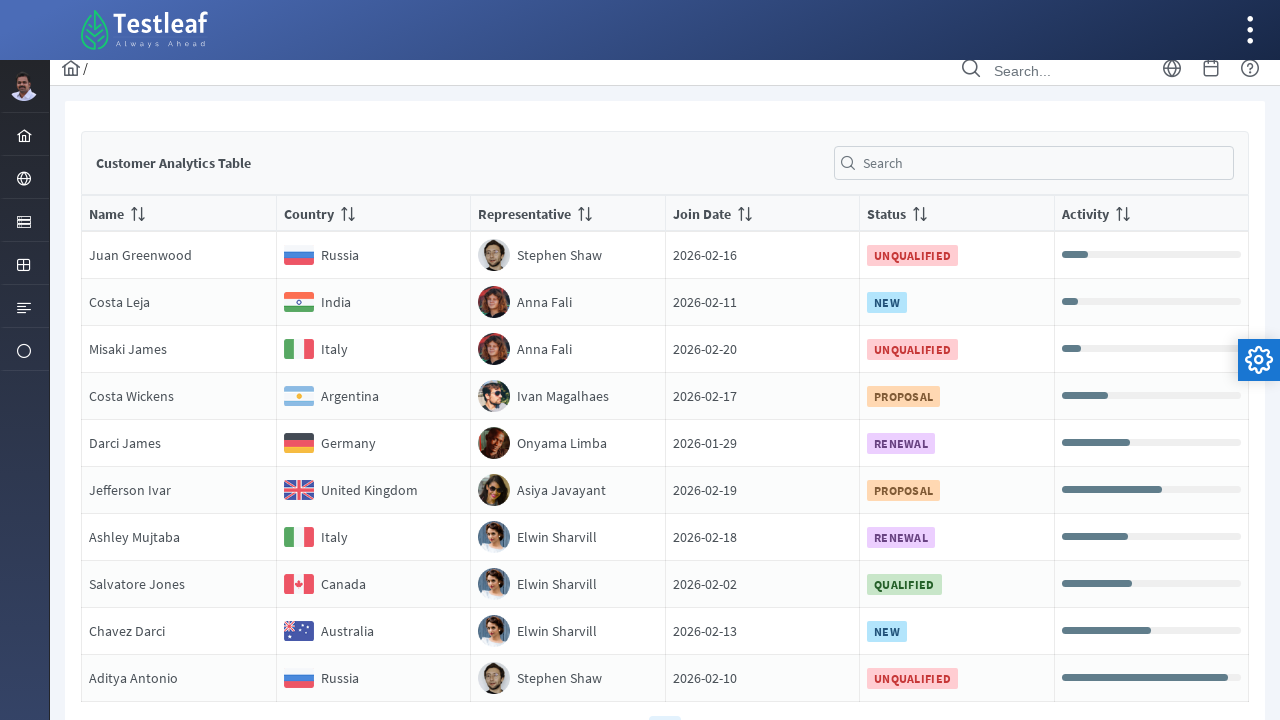

Retrieved country text from row 1 on page 3: 'Russia'
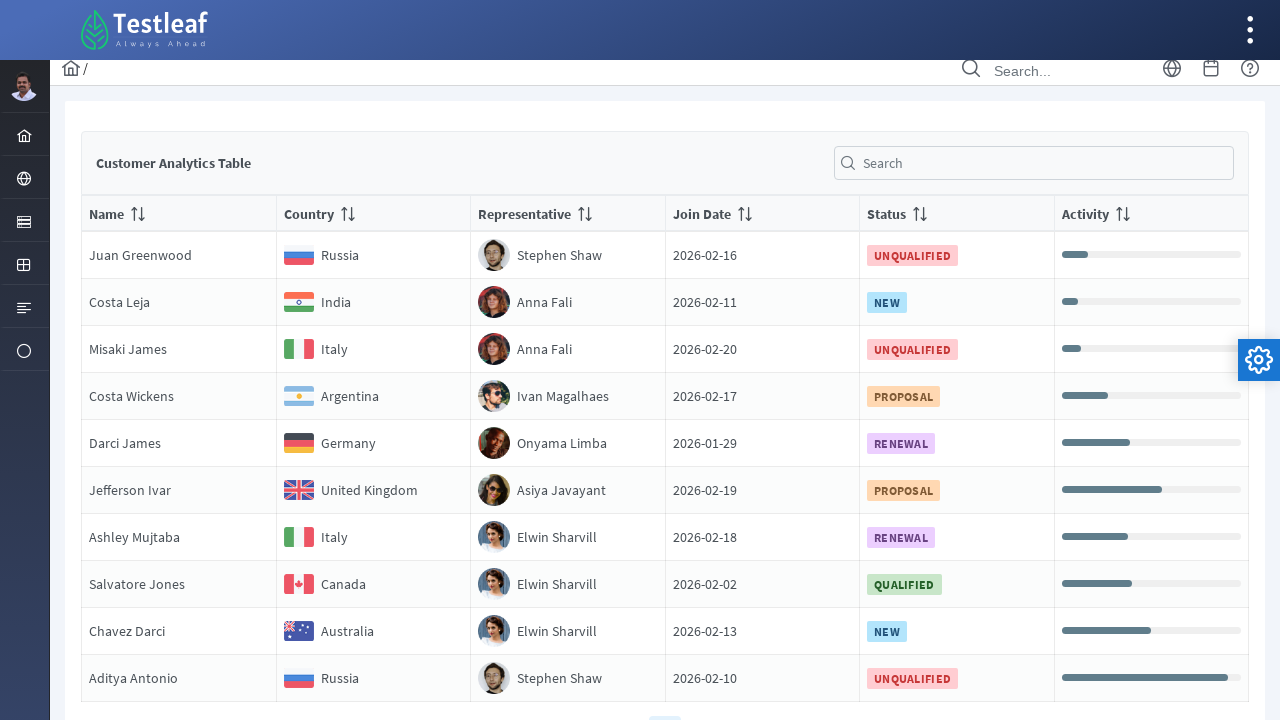

Retrieved country text from row 2 on page 3: 'India'
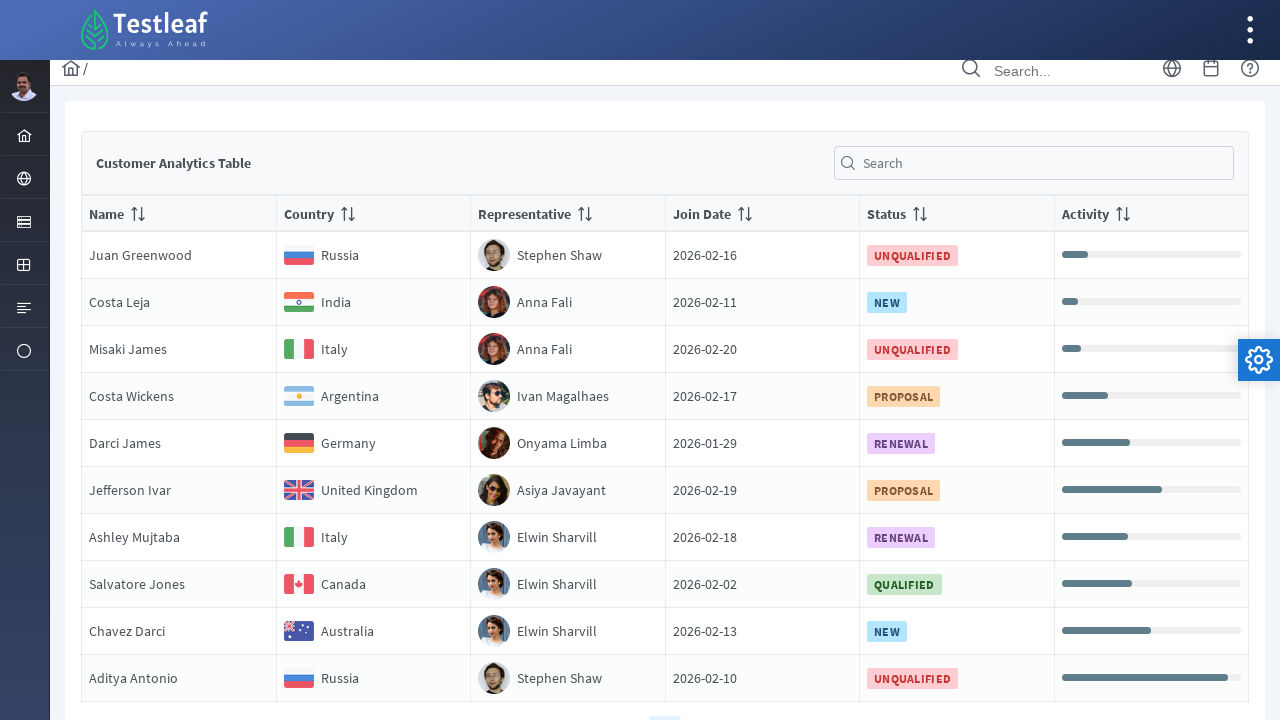

Retrieved country text from row 3 on page 3: 'Italy'
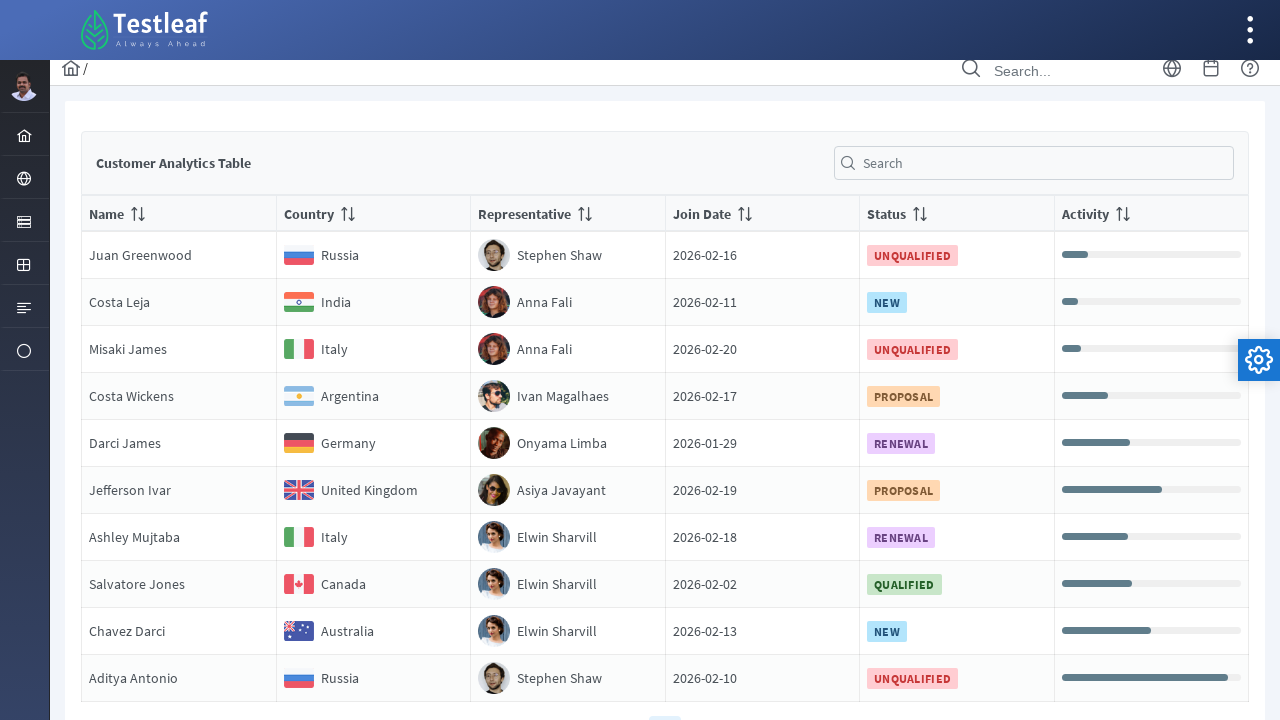

Retrieved country text from row 4 on page 3: 'Argentina'
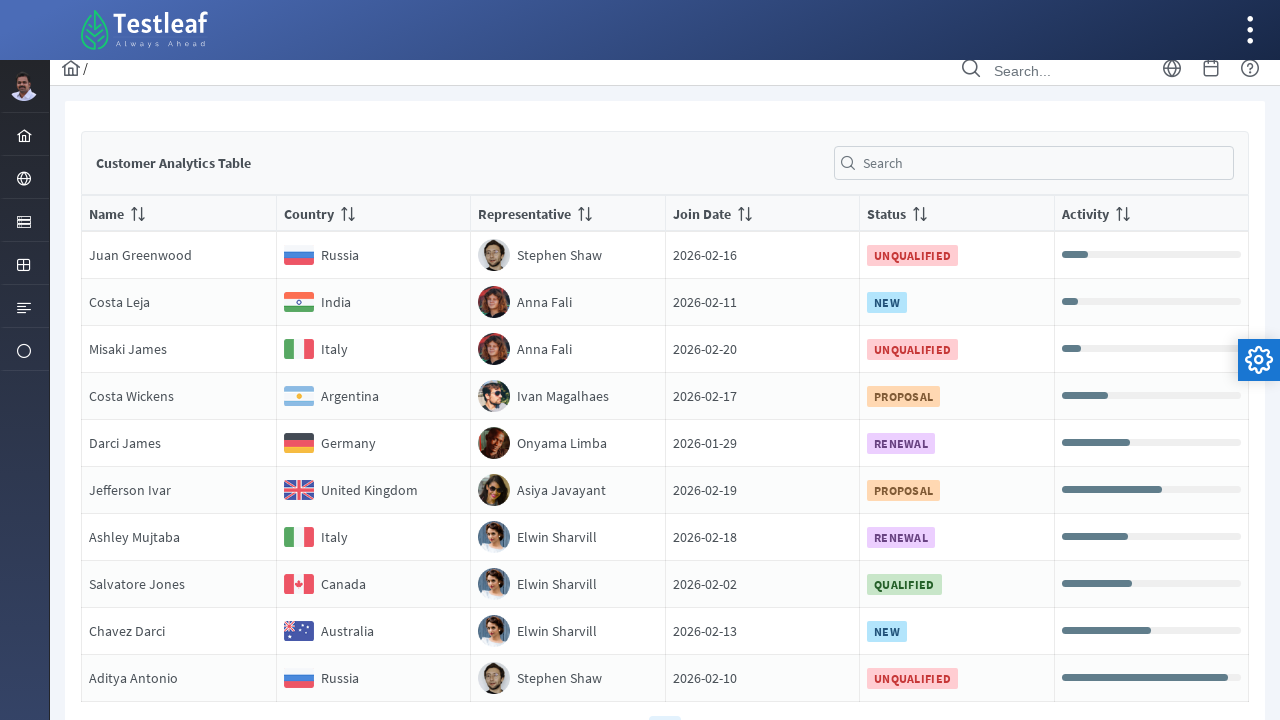

Retrieved country text from row 5 on page 3: 'Germany'
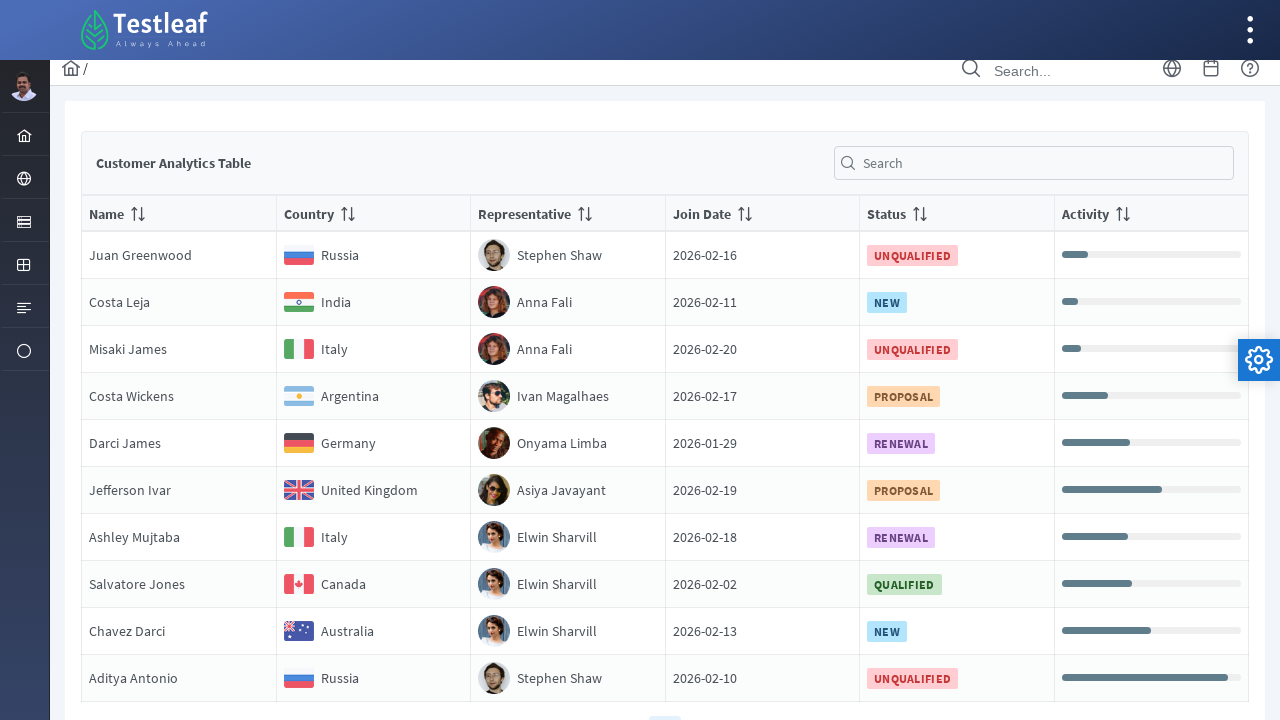

Found matching row with Germany - Name: NameDarci James
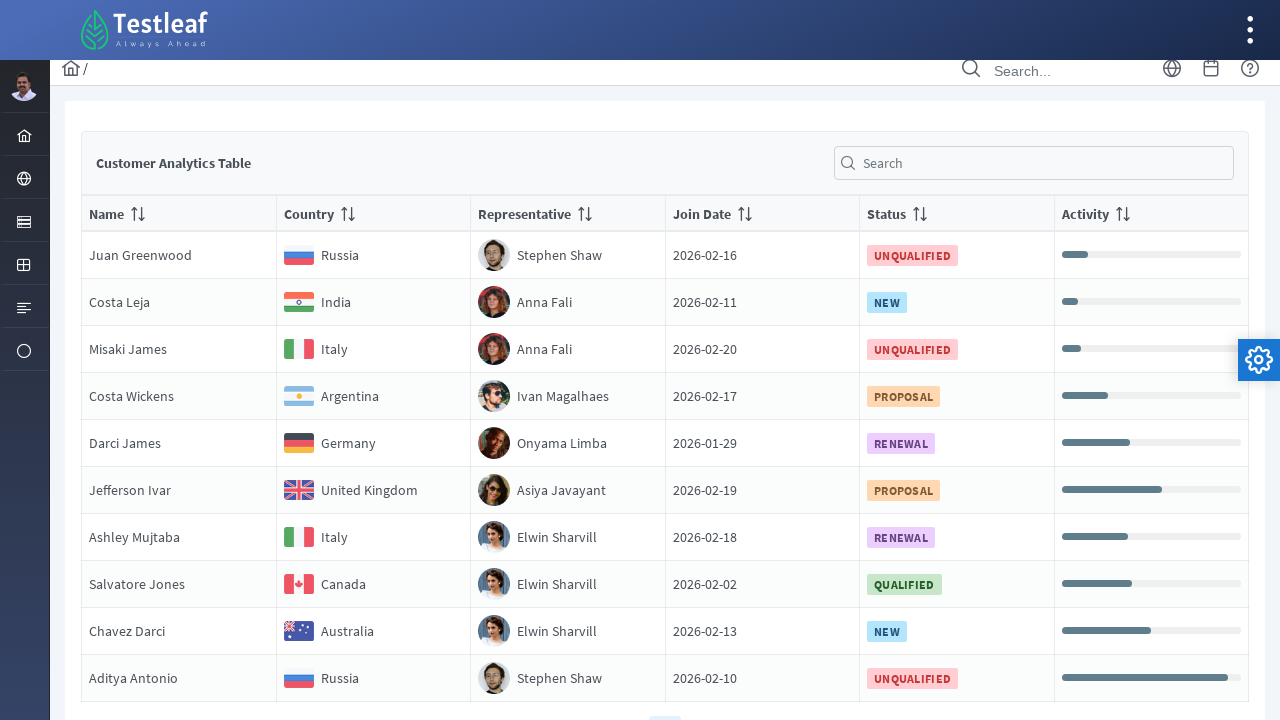

Retrieved country text from row 6 on page 3: 'United Kingdom'
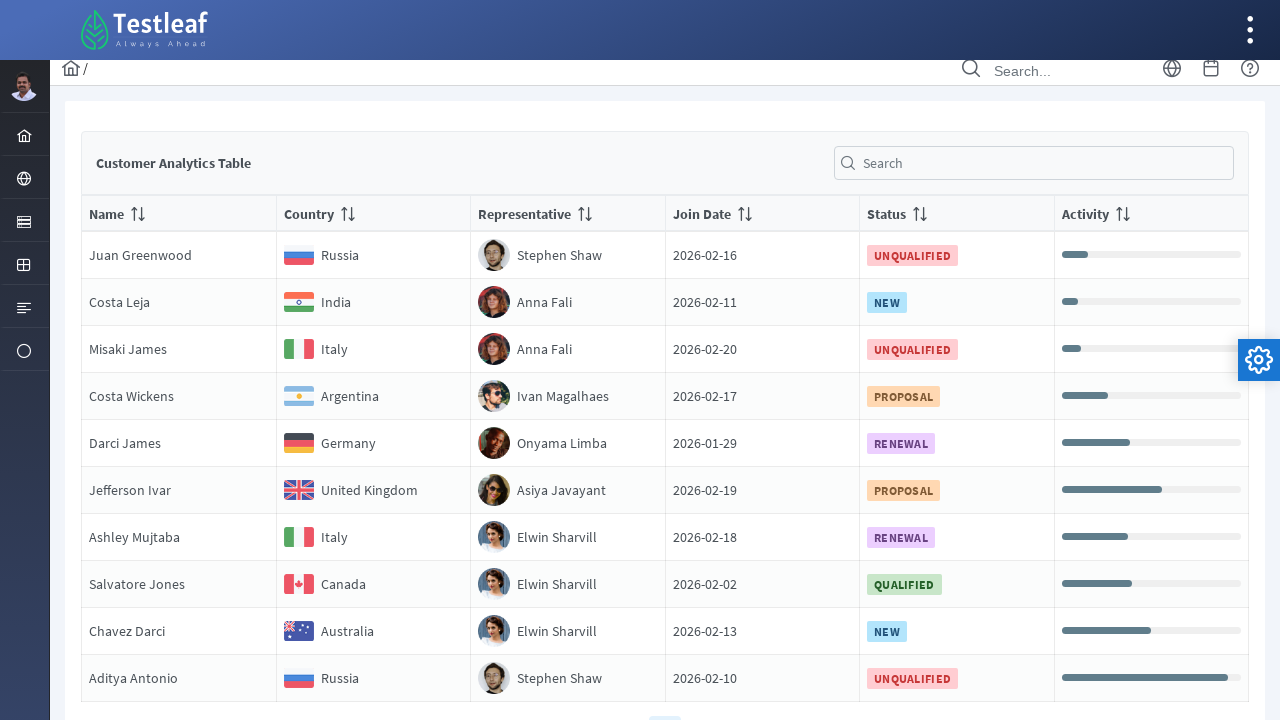

Retrieved country text from row 7 on page 3: 'Italy'
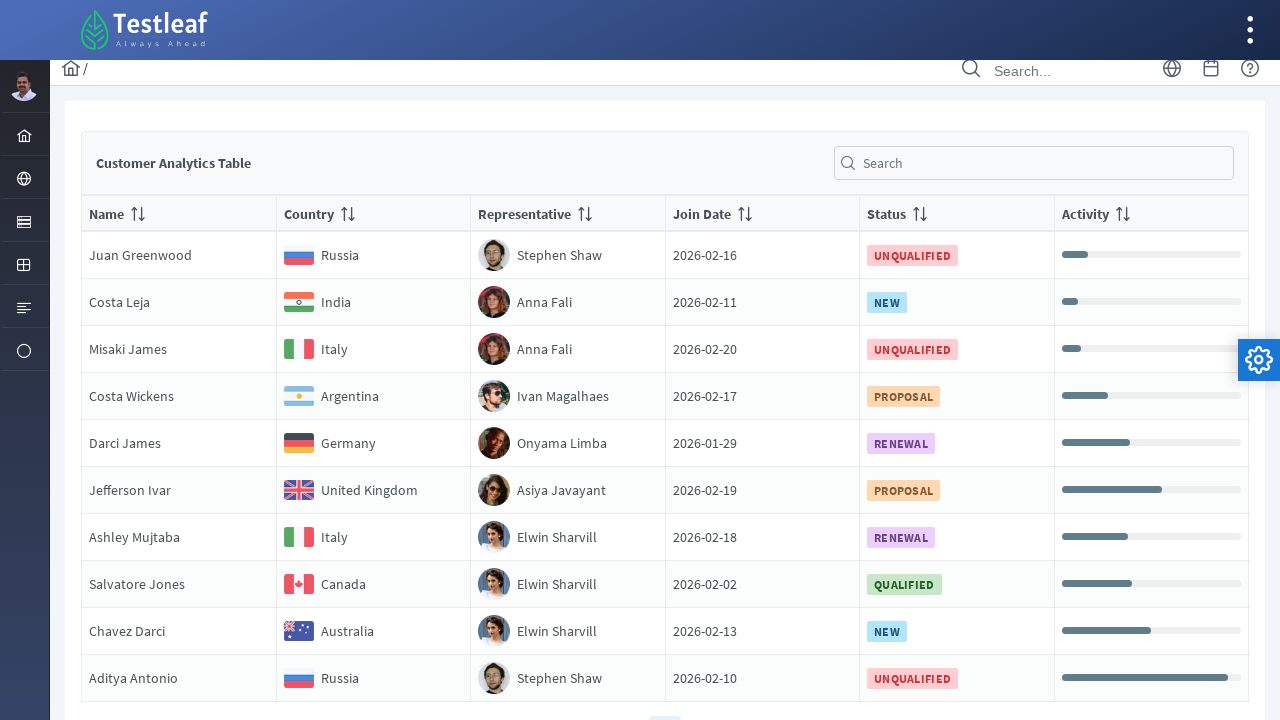

Retrieved country text from row 8 on page 3: 'Canada'
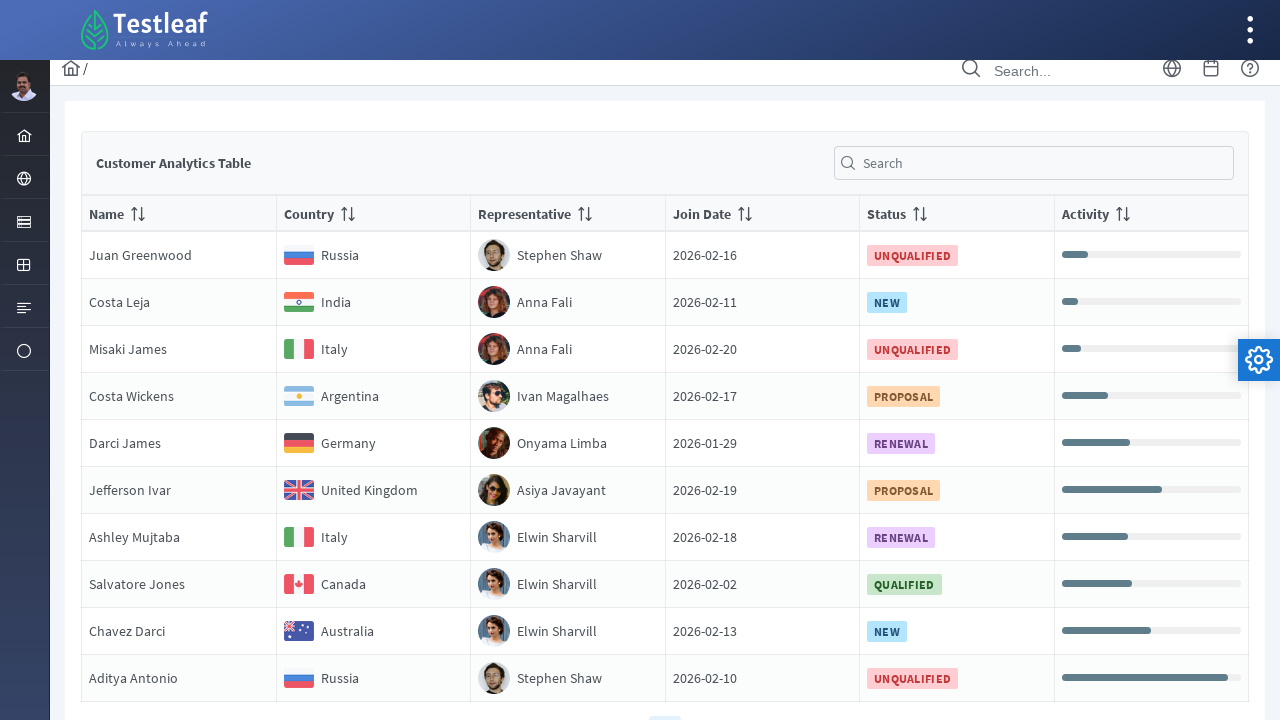

Retrieved country text from row 9 on page 3: 'Australia'
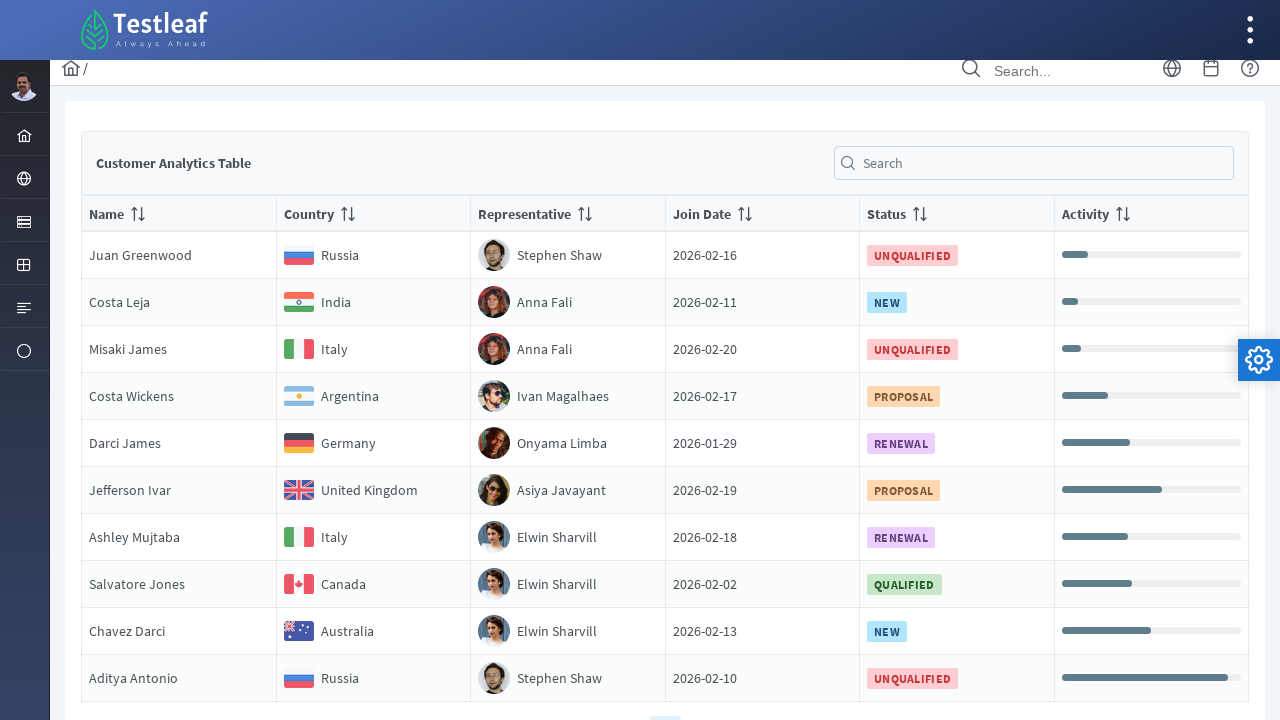

Retrieved country text from row 10 on page 3: 'Russia'
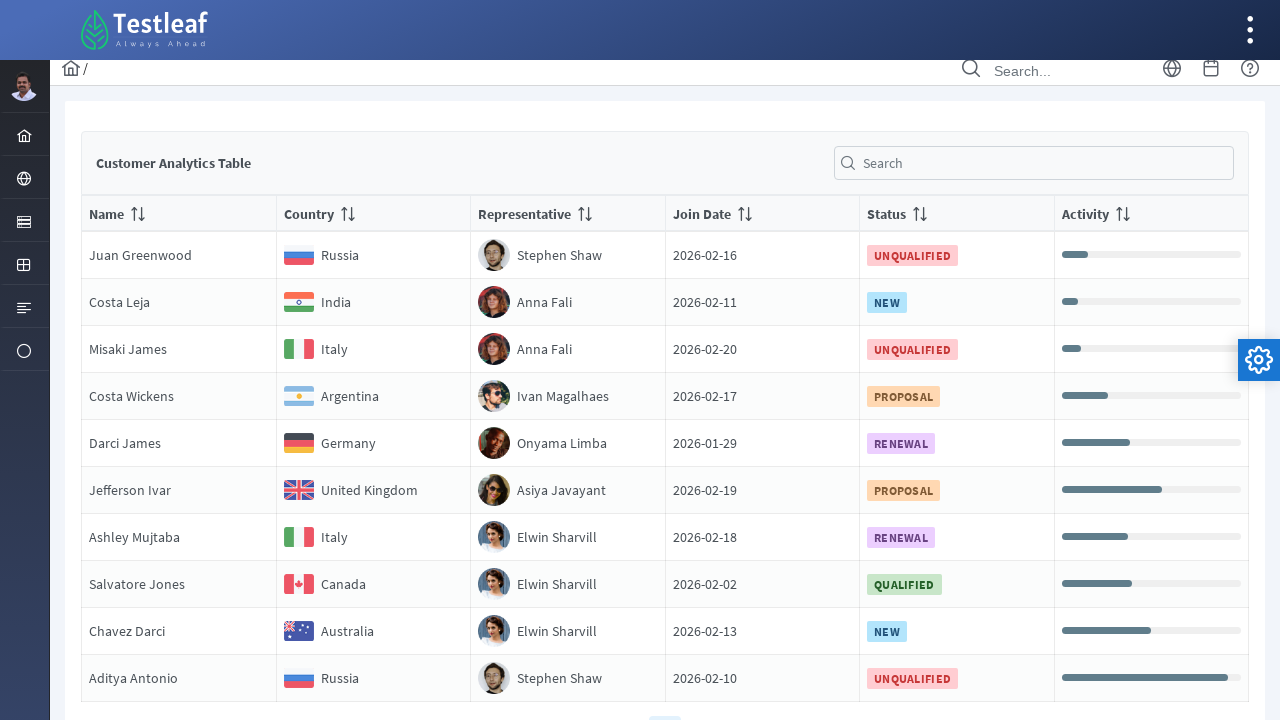

Clicked on pagination page 4 at (700, 704) on //*[@class='ui-paginator-pages']//a[4]
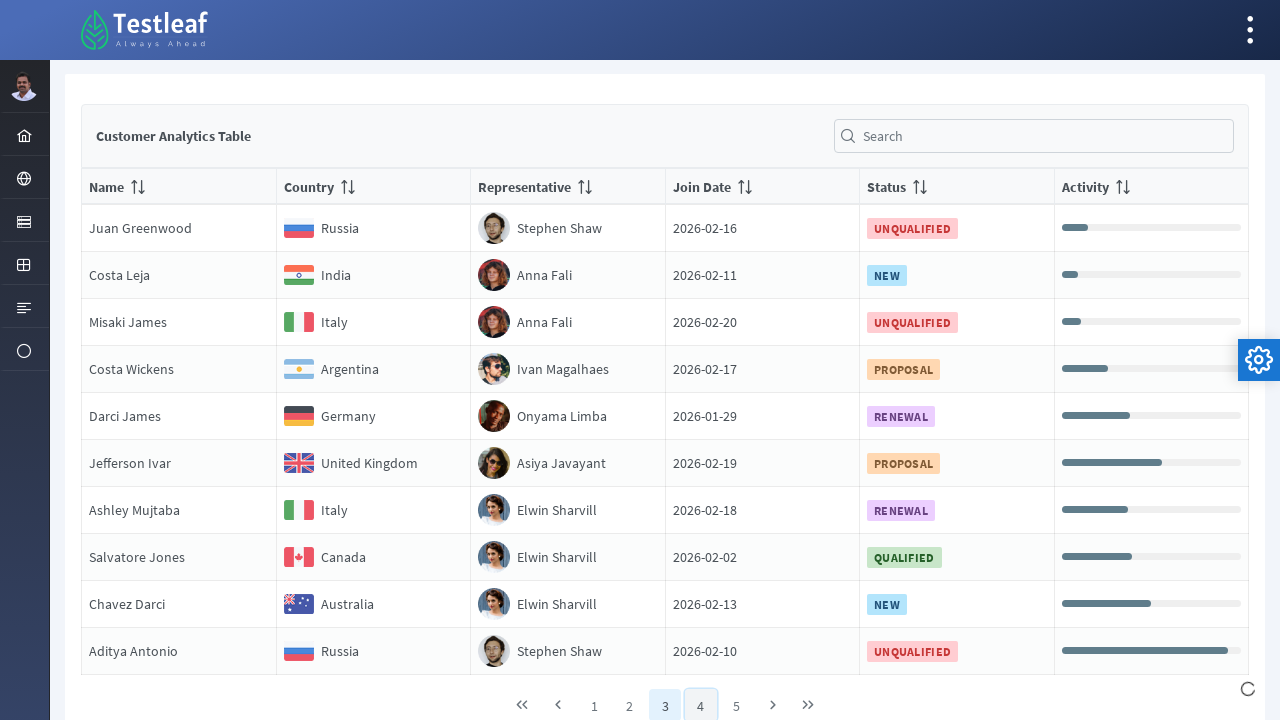

Waited for table to update after page navigation
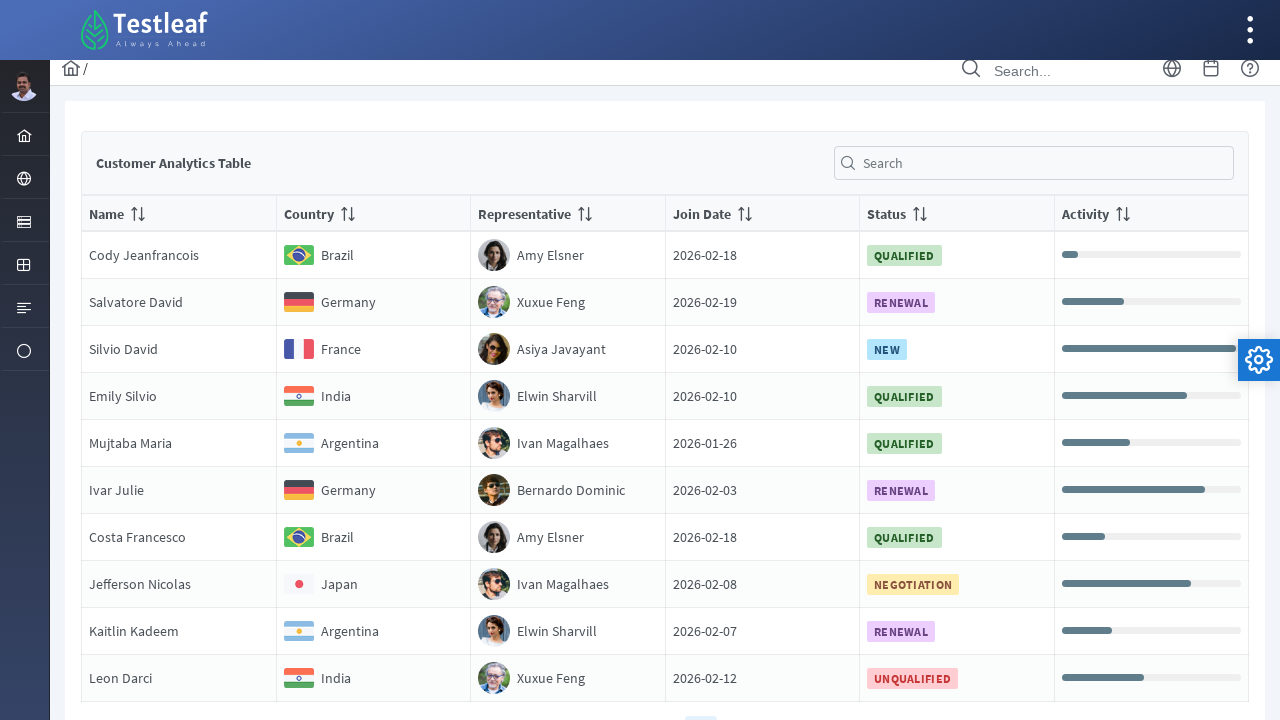

Retrieved all rows from page 4, found 10 rows
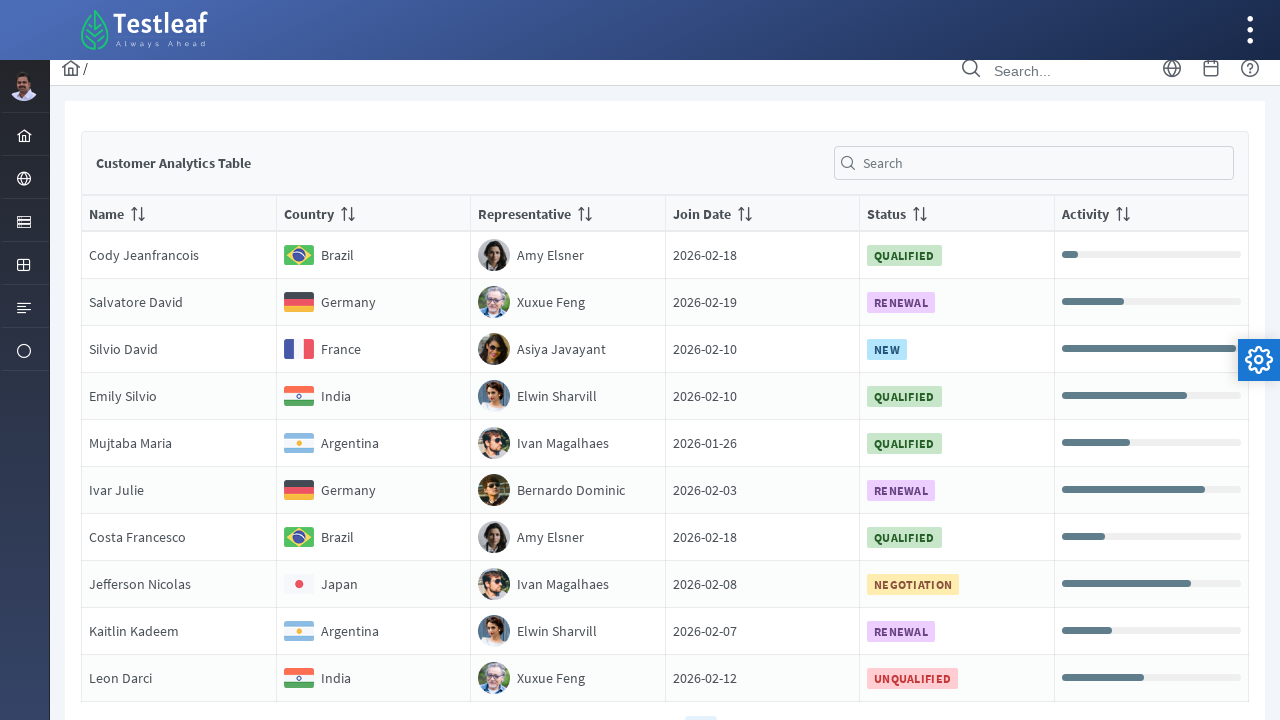

Retrieved country text from row 1 on page 4: 'Brazil'
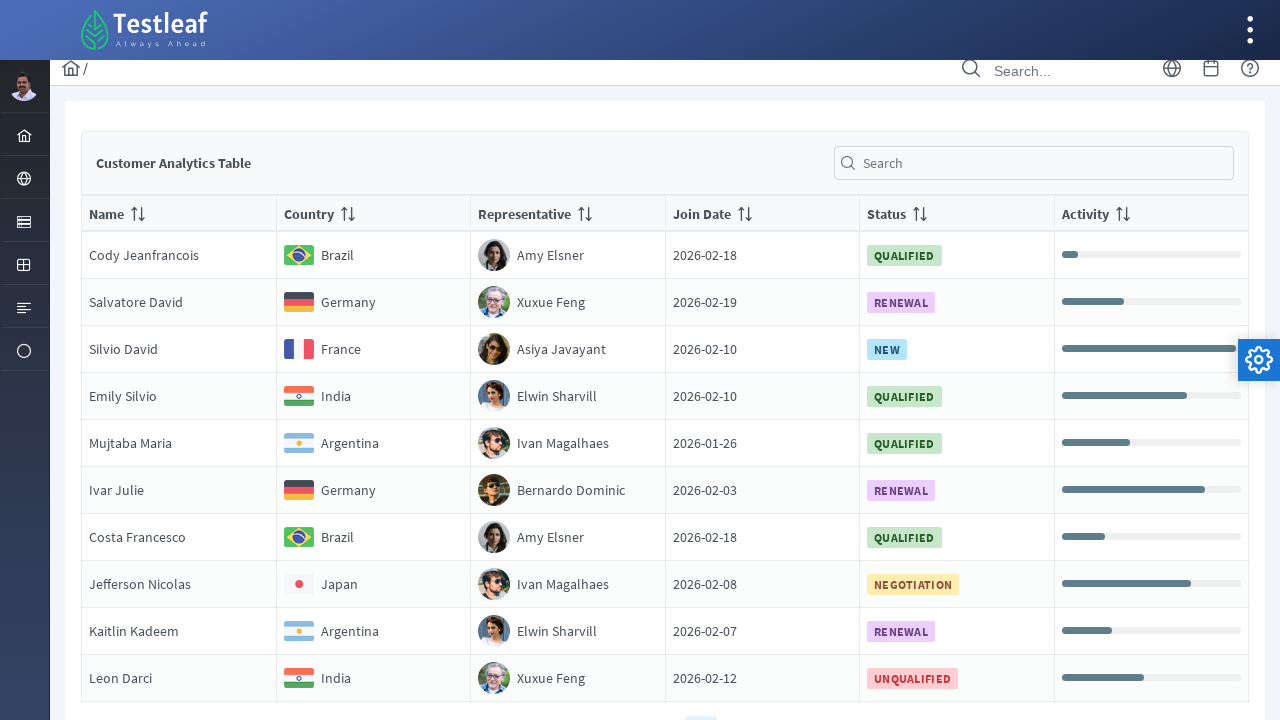

Retrieved country text from row 2 on page 4: 'Germany'
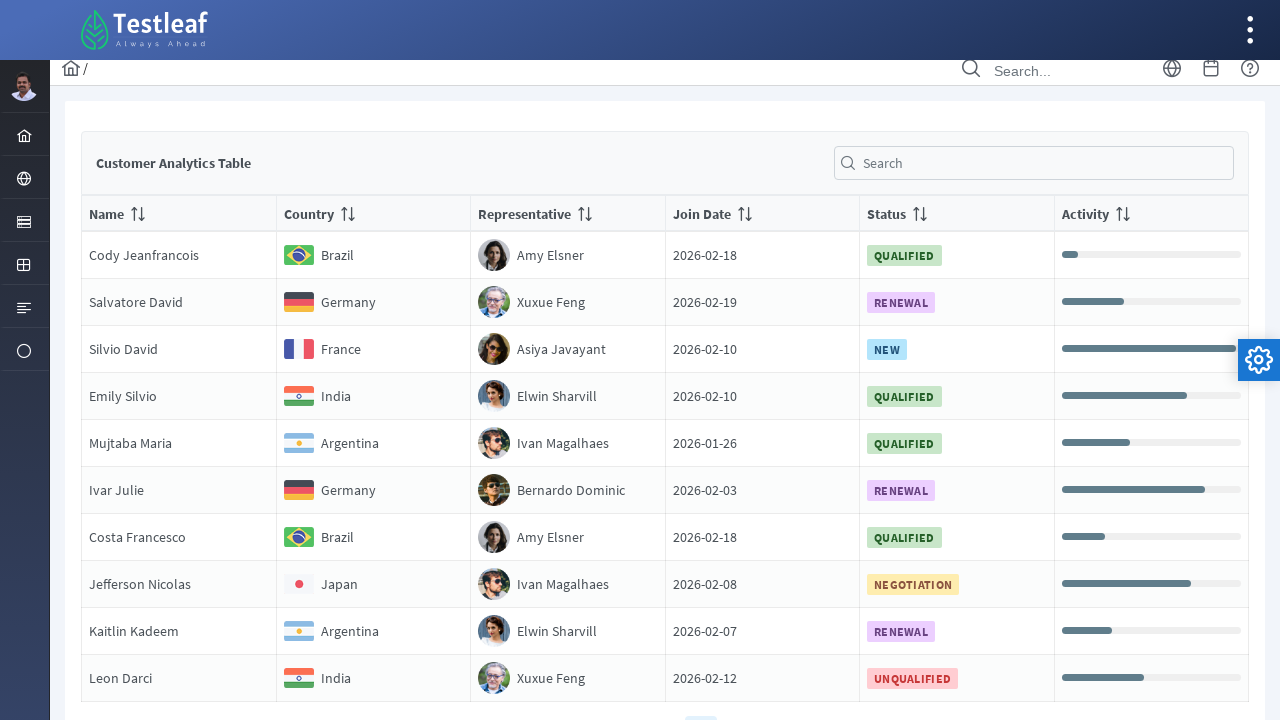

Found matching row with Germany - Name: NameSalvatore David
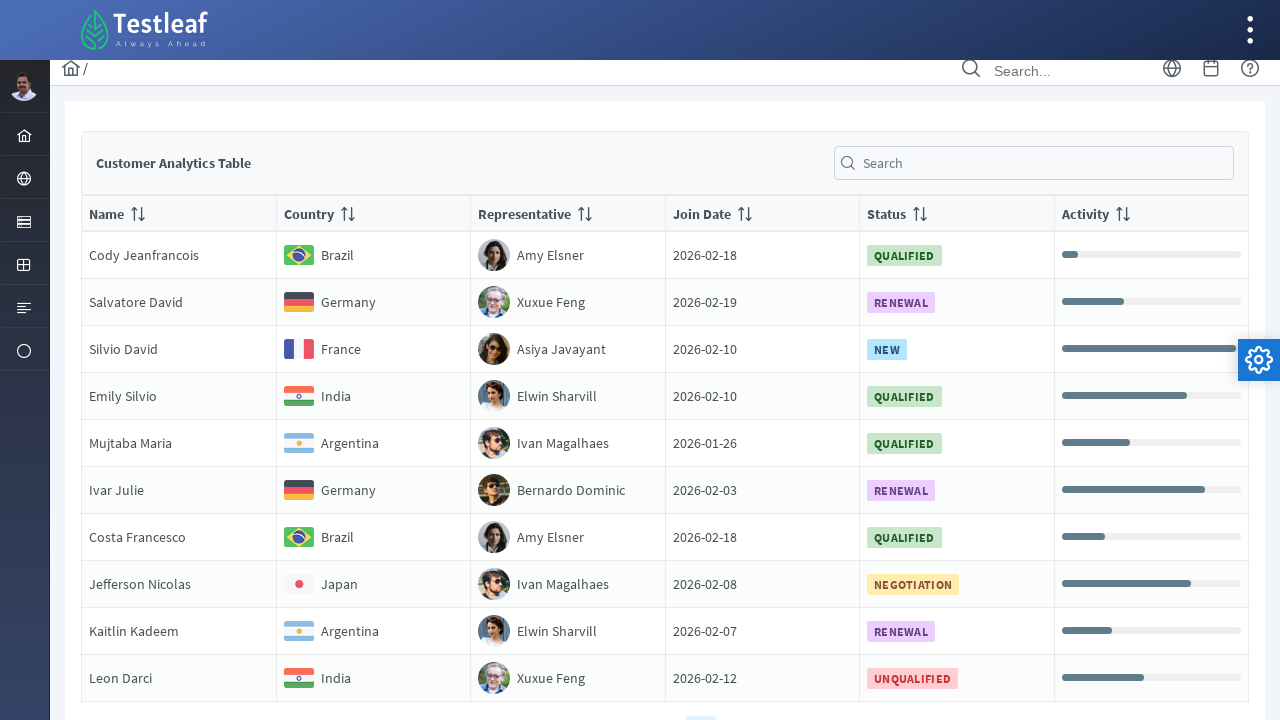

Retrieved country text from row 3 on page 4: 'France'
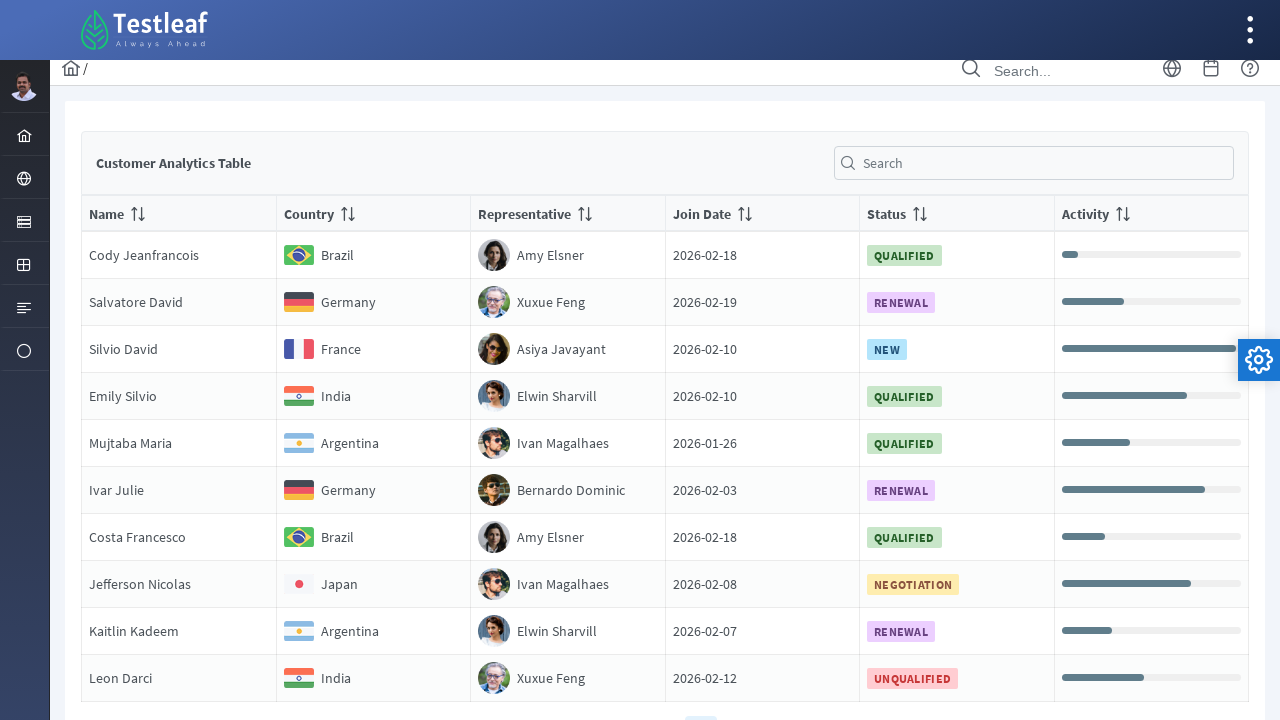

Retrieved country text from row 4 on page 4: 'India'
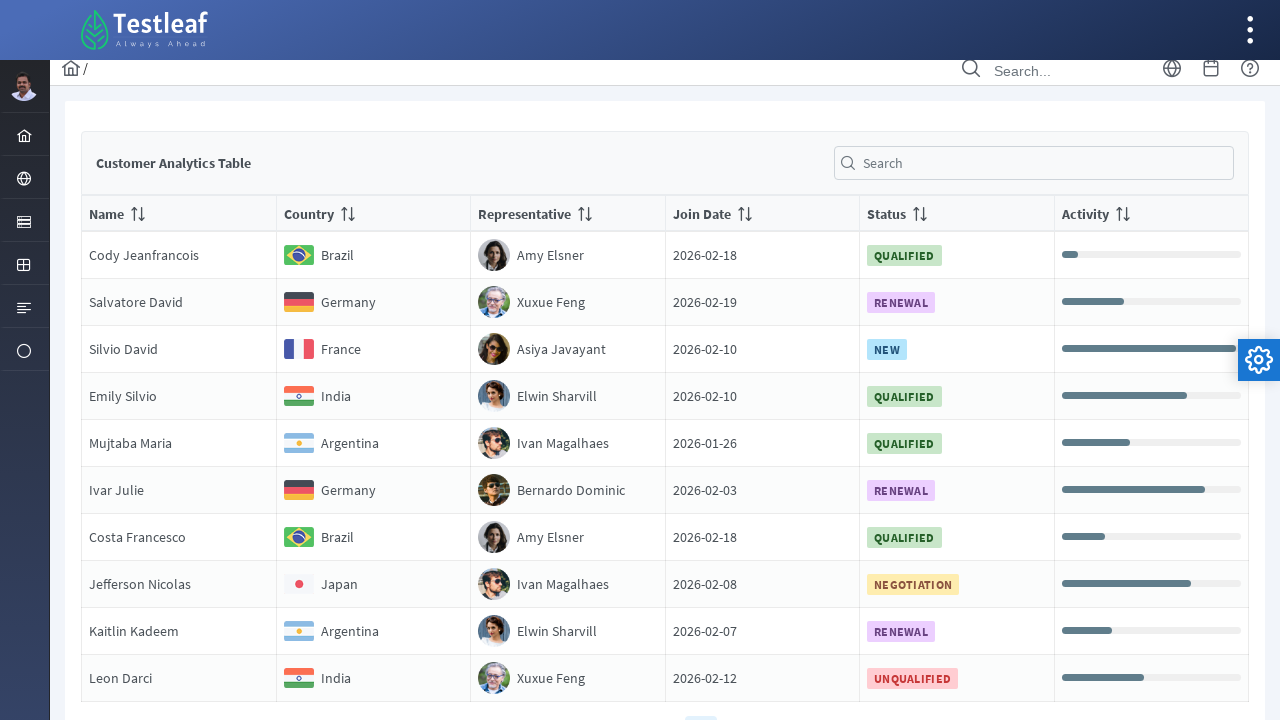

Retrieved country text from row 5 on page 4: 'Argentina'
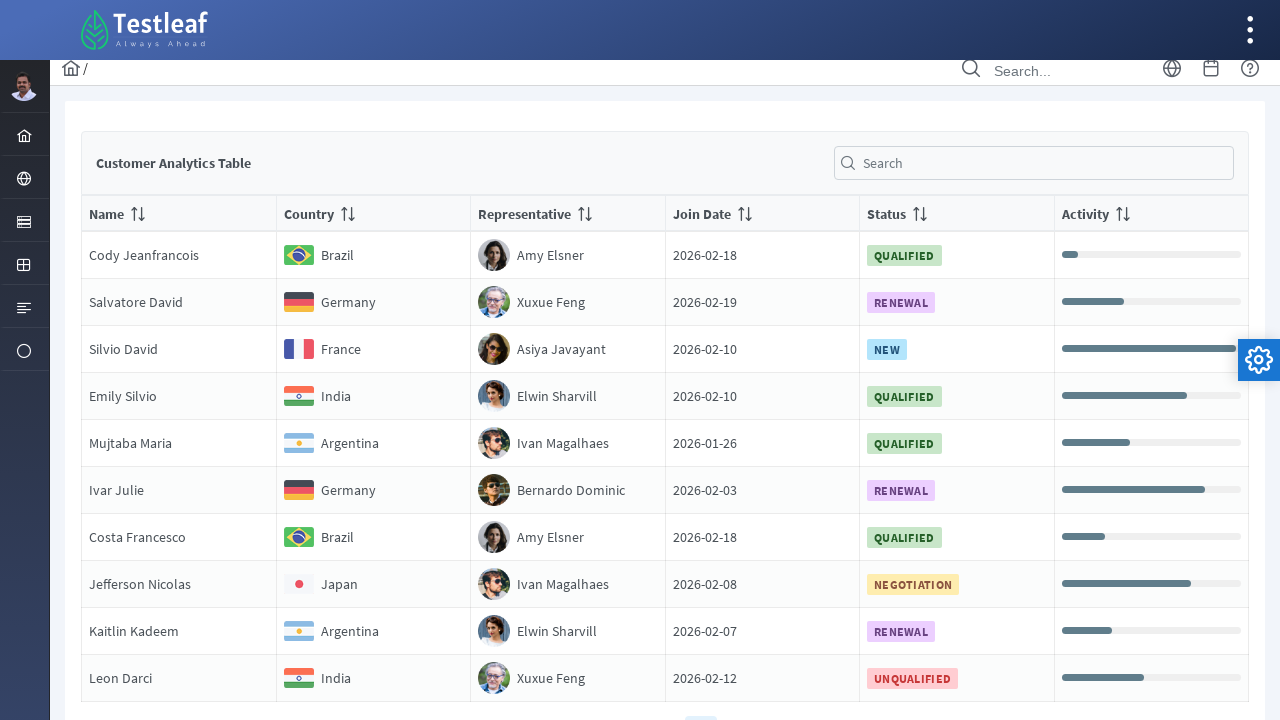

Retrieved country text from row 6 on page 4: 'Germany'
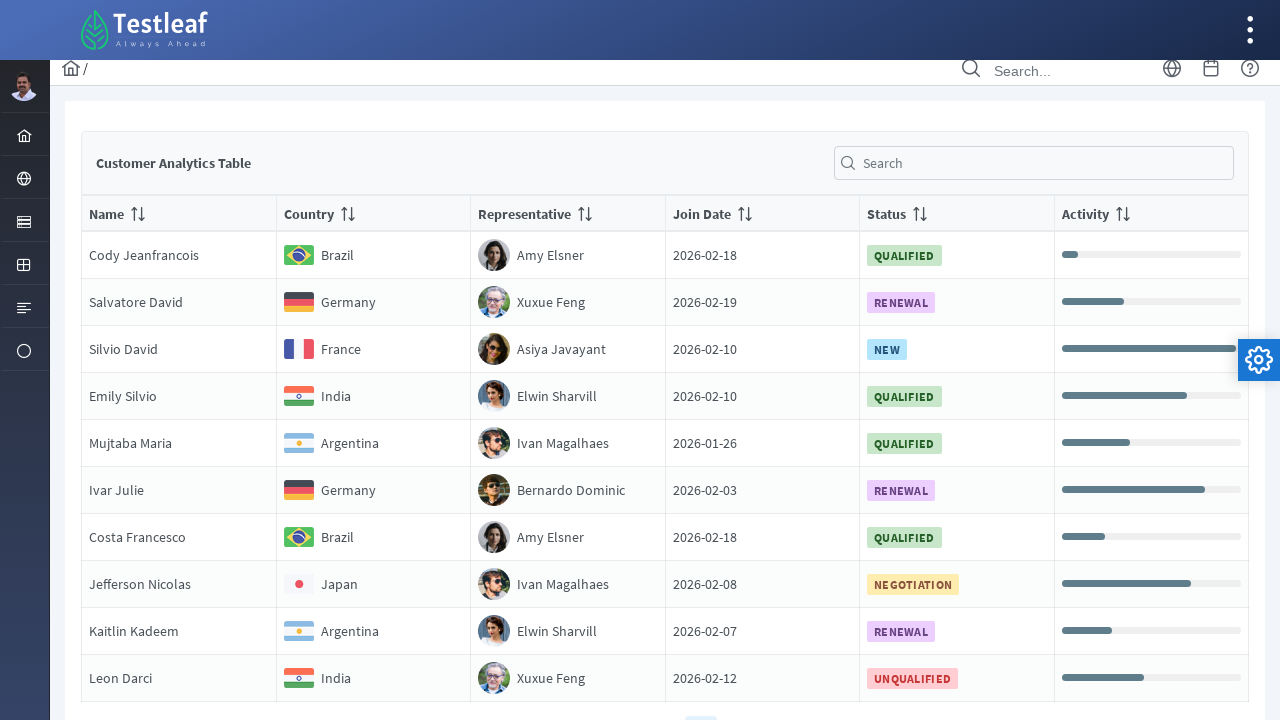

Found matching row with Germany - Name: NameIvar Julie
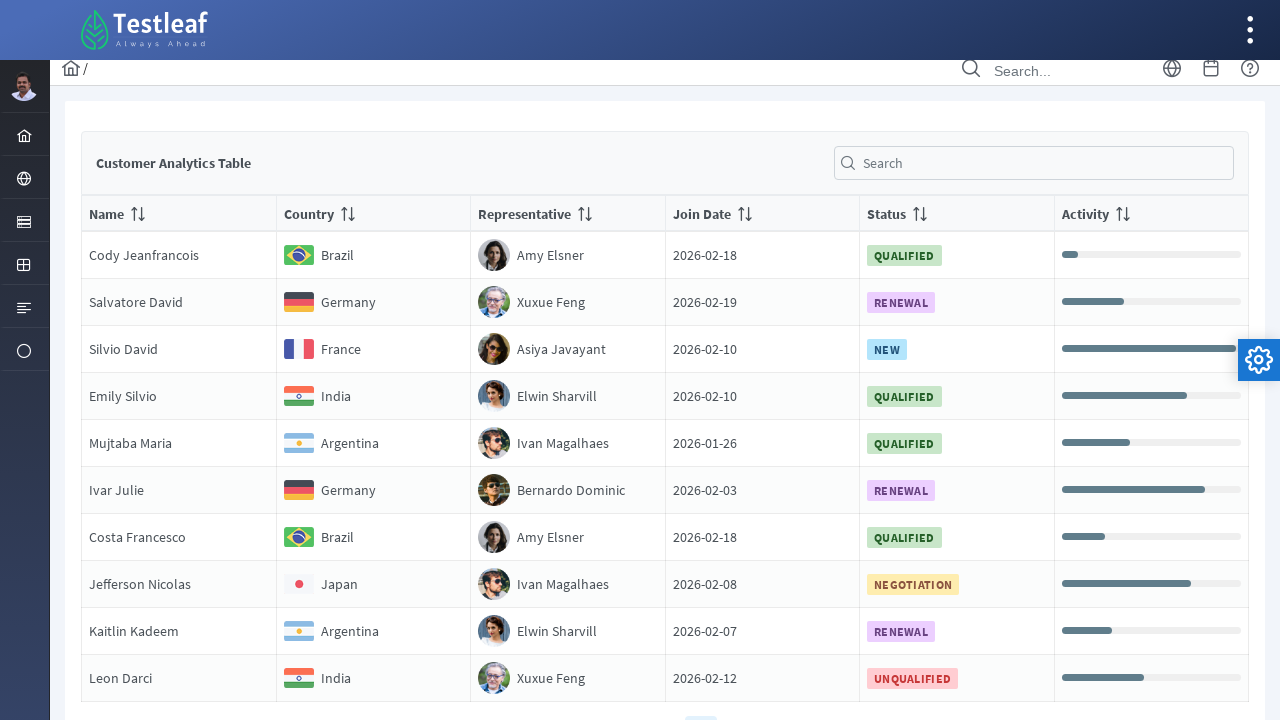

Retrieved country text from row 7 on page 4: 'Brazil'
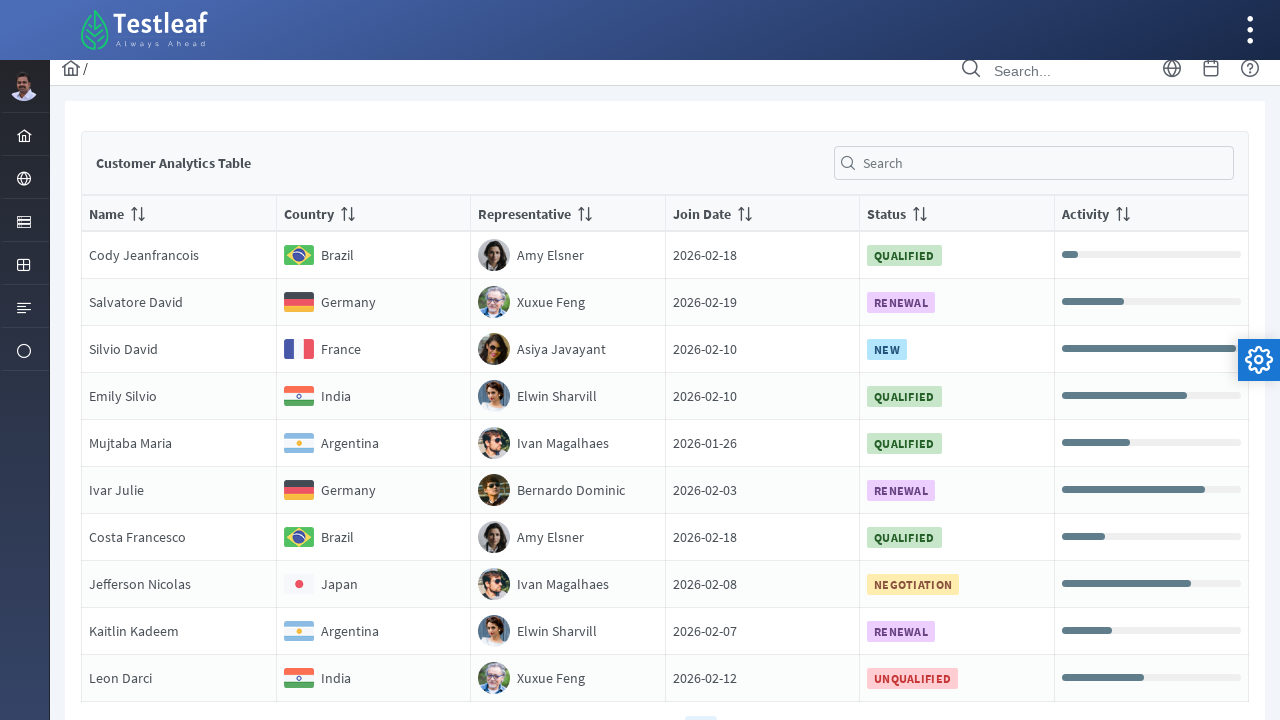

Retrieved country text from row 8 on page 4: 'Japan'
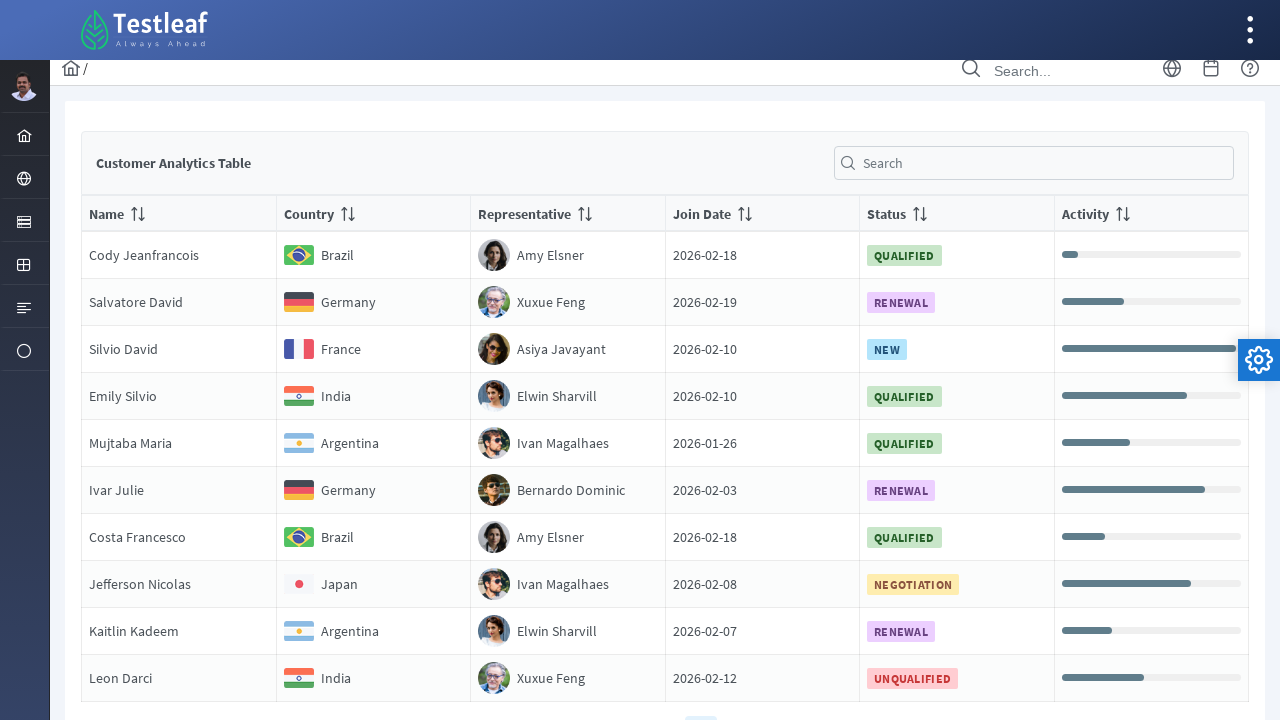

Retrieved country text from row 9 on page 4: 'Argentina'
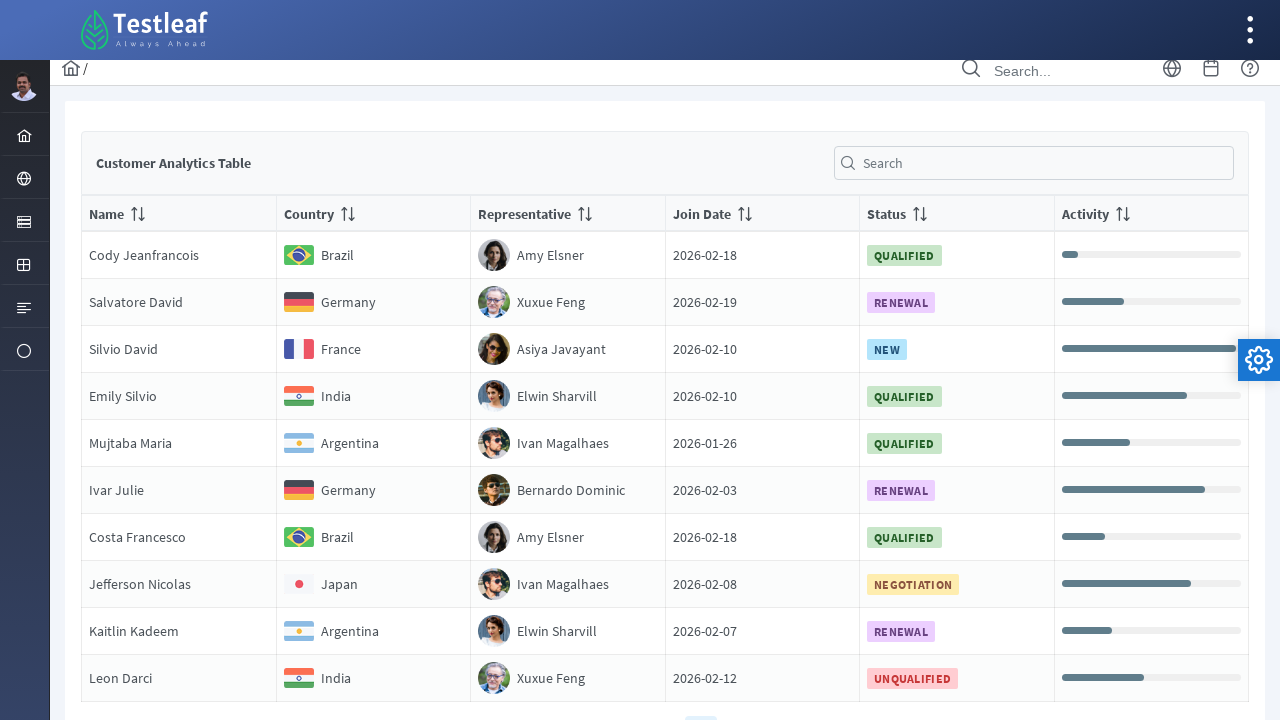

Retrieved country text from row 10 on page 4: 'India'
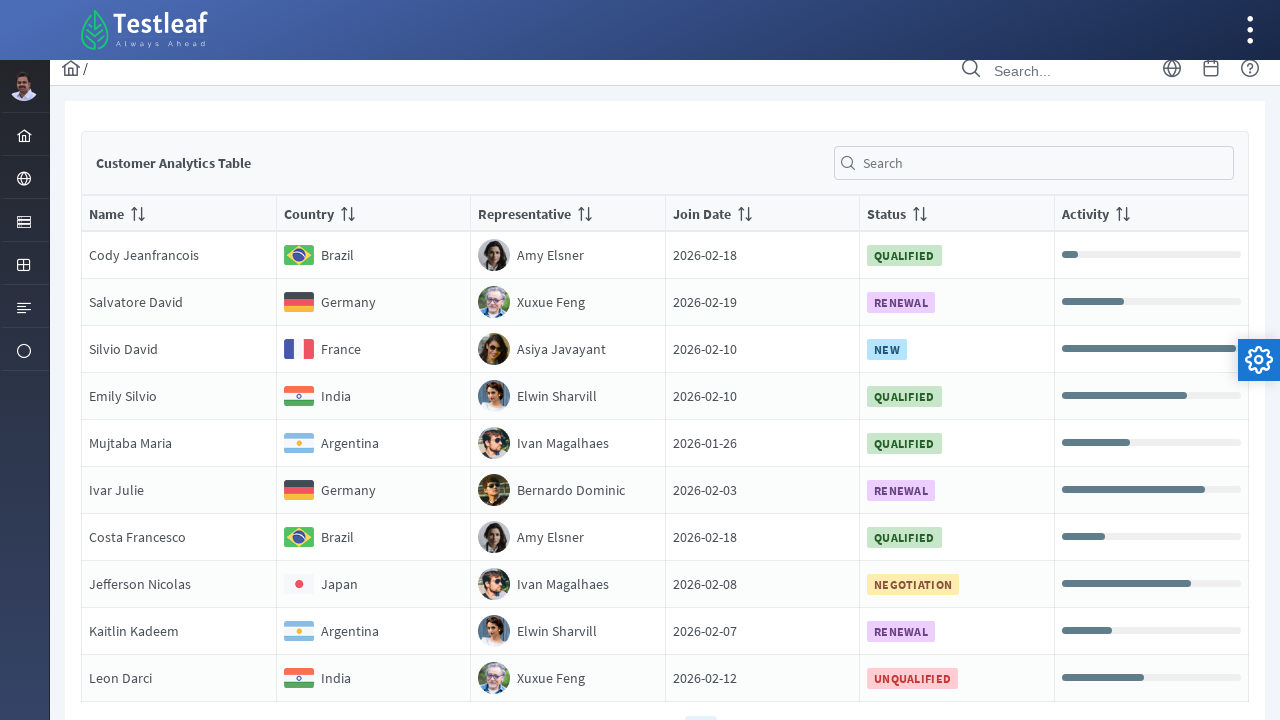

Clicked on pagination page 5 at (736, 704) on //*[@class='ui-paginator-pages']//a[5]
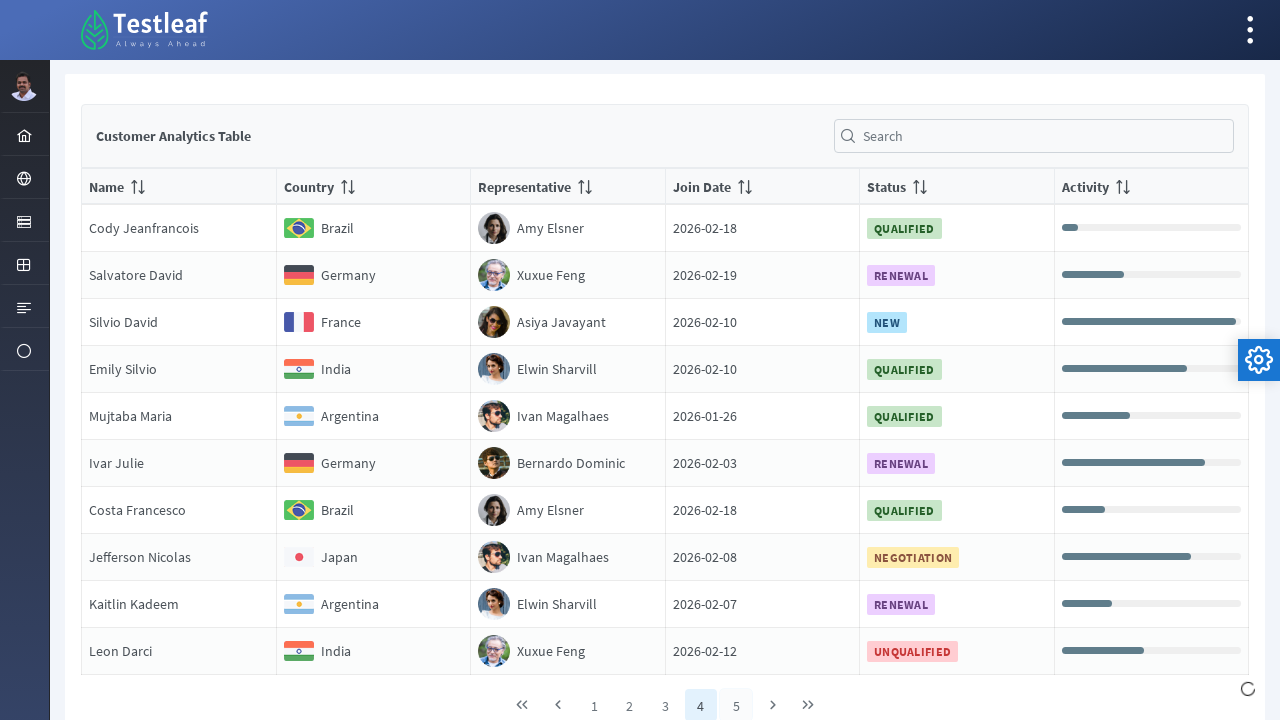

Waited for table to update after page navigation
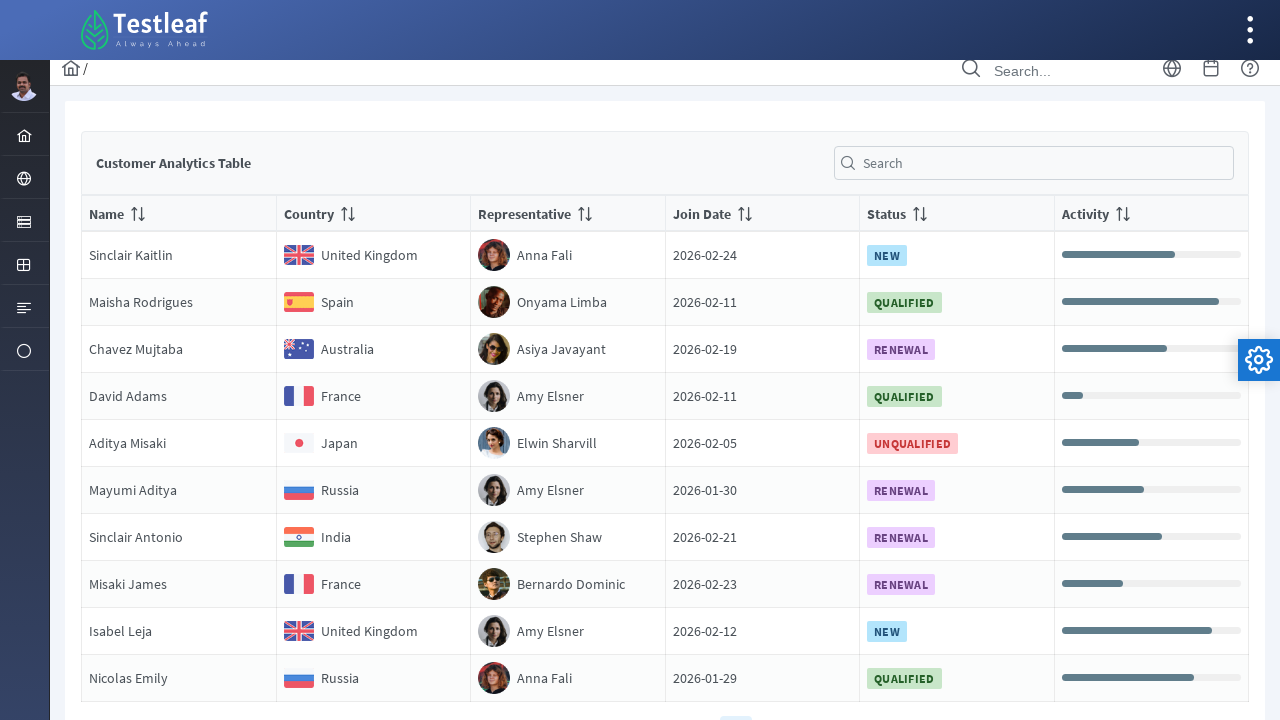

Retrieved all rows from page 5, found 10 rows
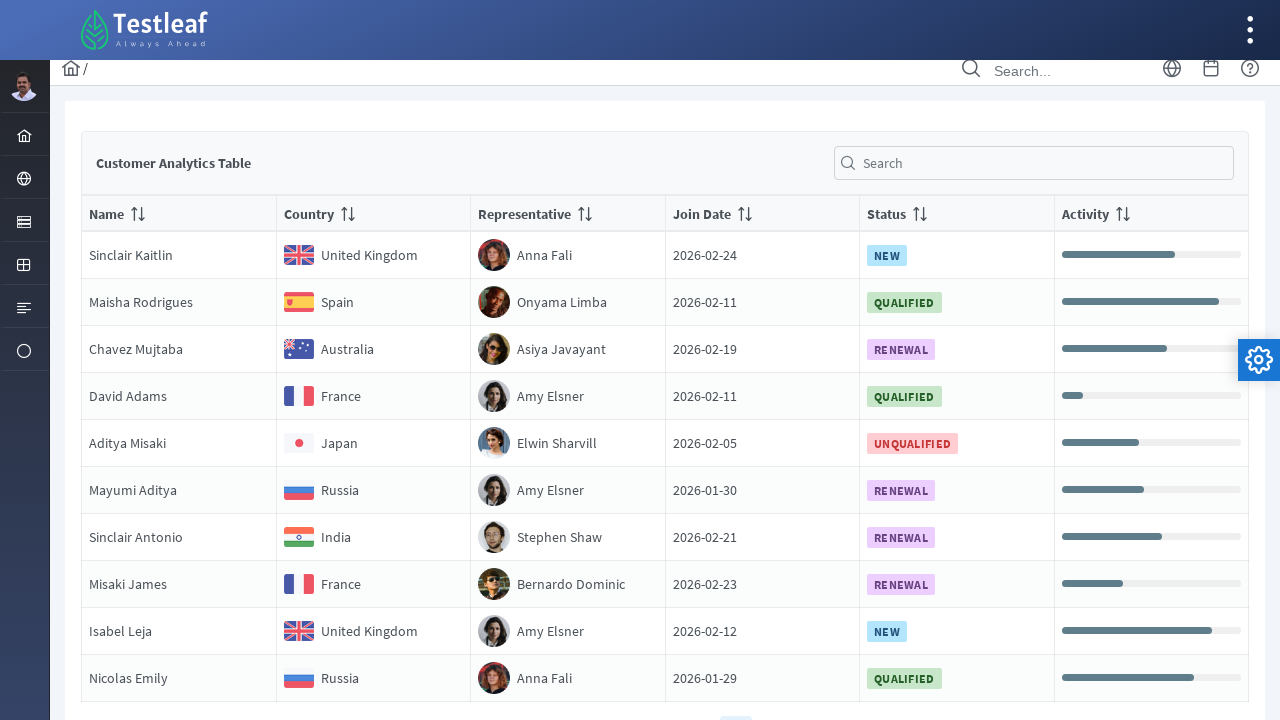

Retrieved country text from row 1 on page 5: 'United Kingdom'
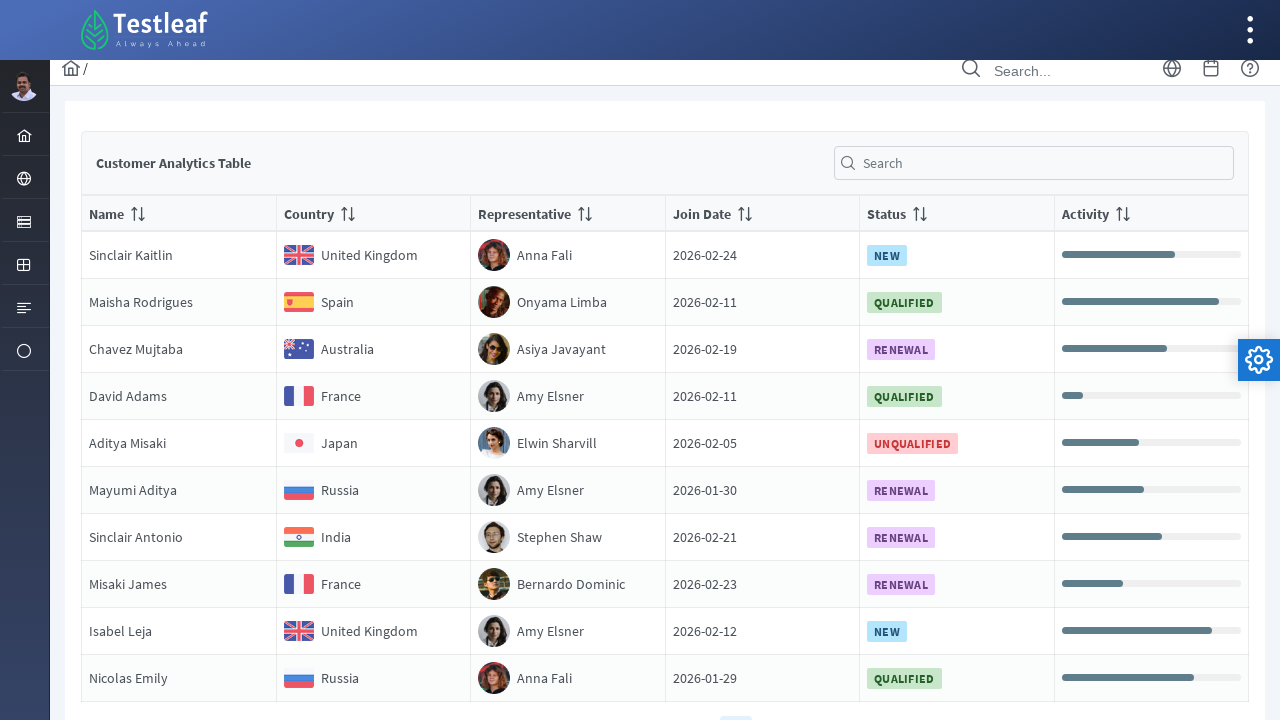

Retrieved country text from row 2 on page 5: 'Spain'
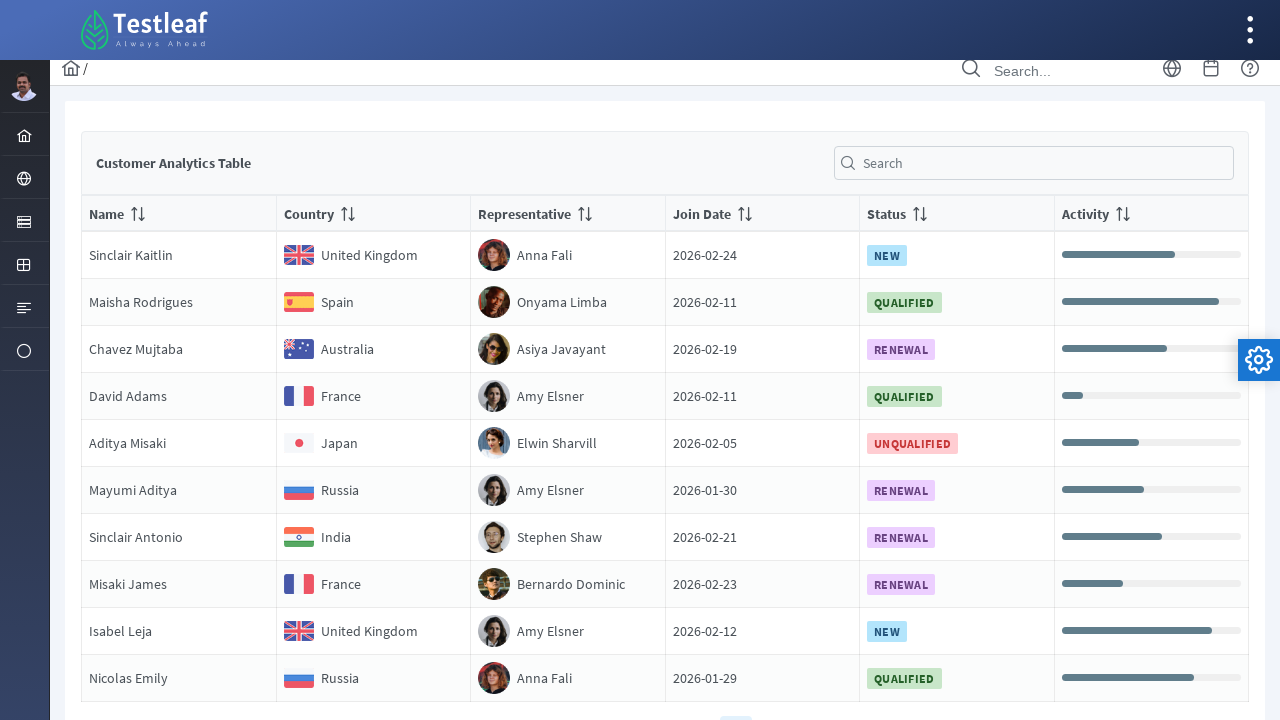

Retrieved country text from row 3 on page 5: 'Australia'
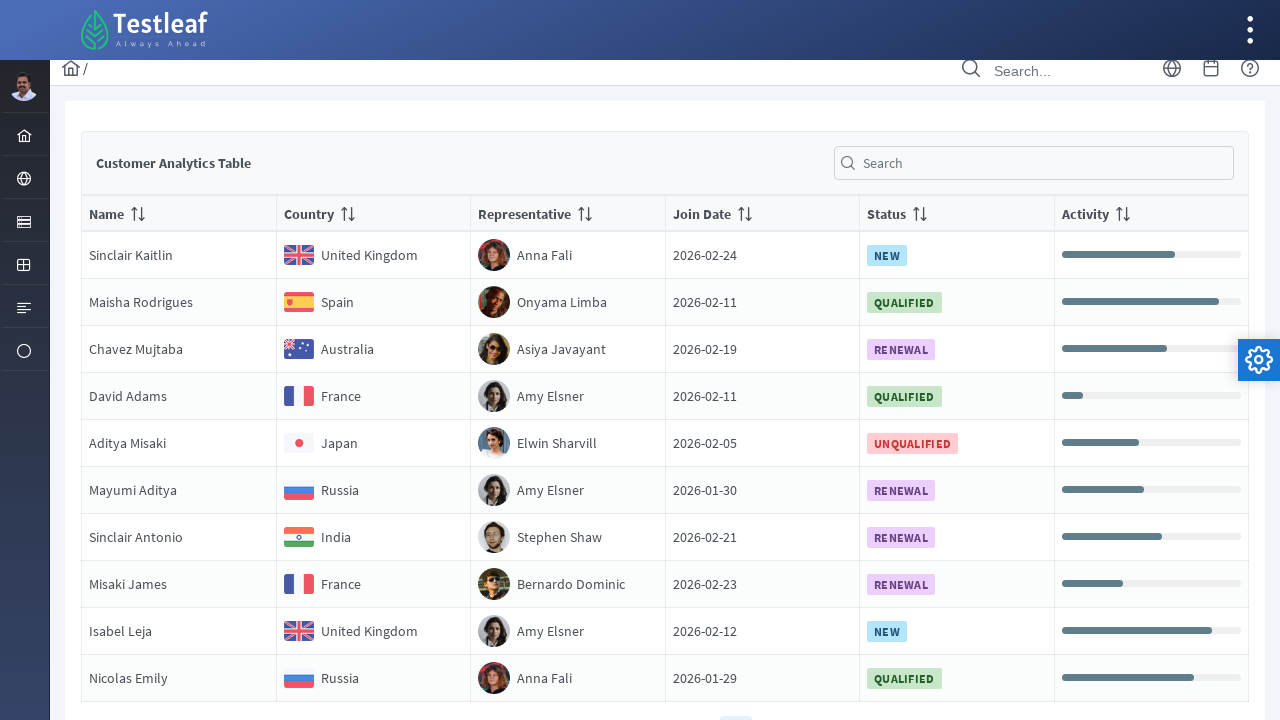

Retrieved country text from row 4 on page 5: 'France'
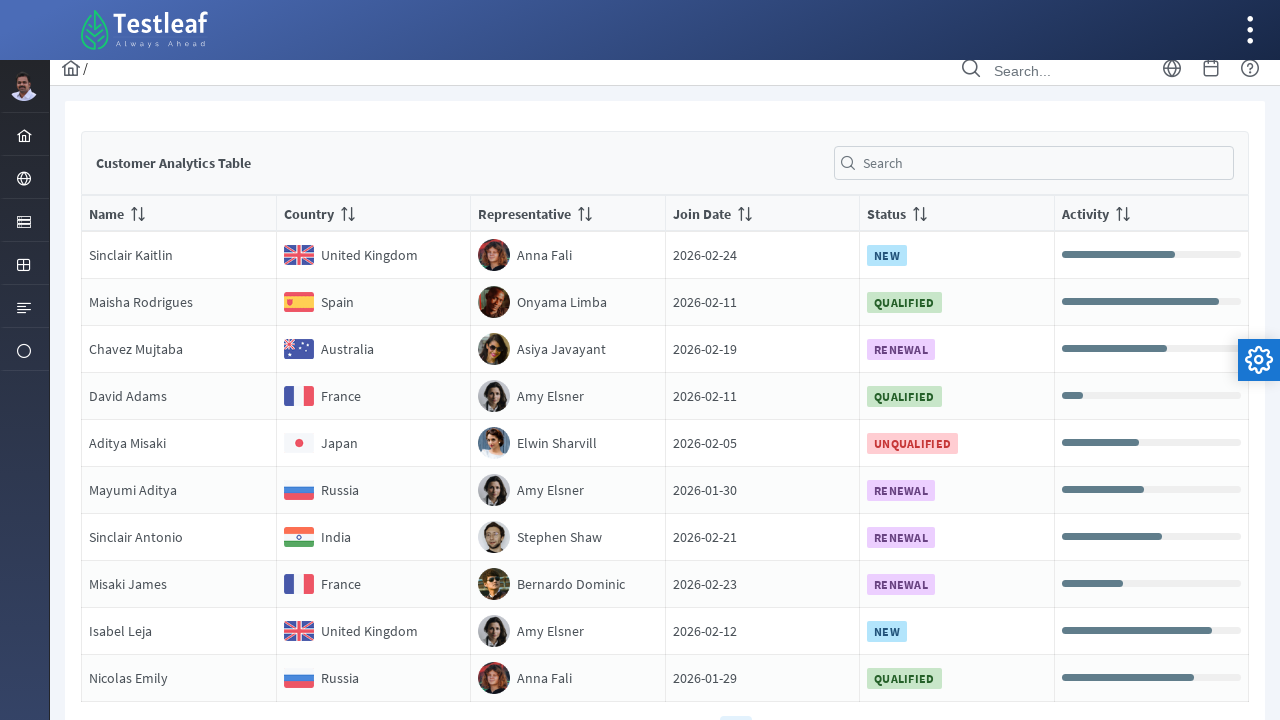

Retrieved country text from row 5 on page 5: 'Japan'
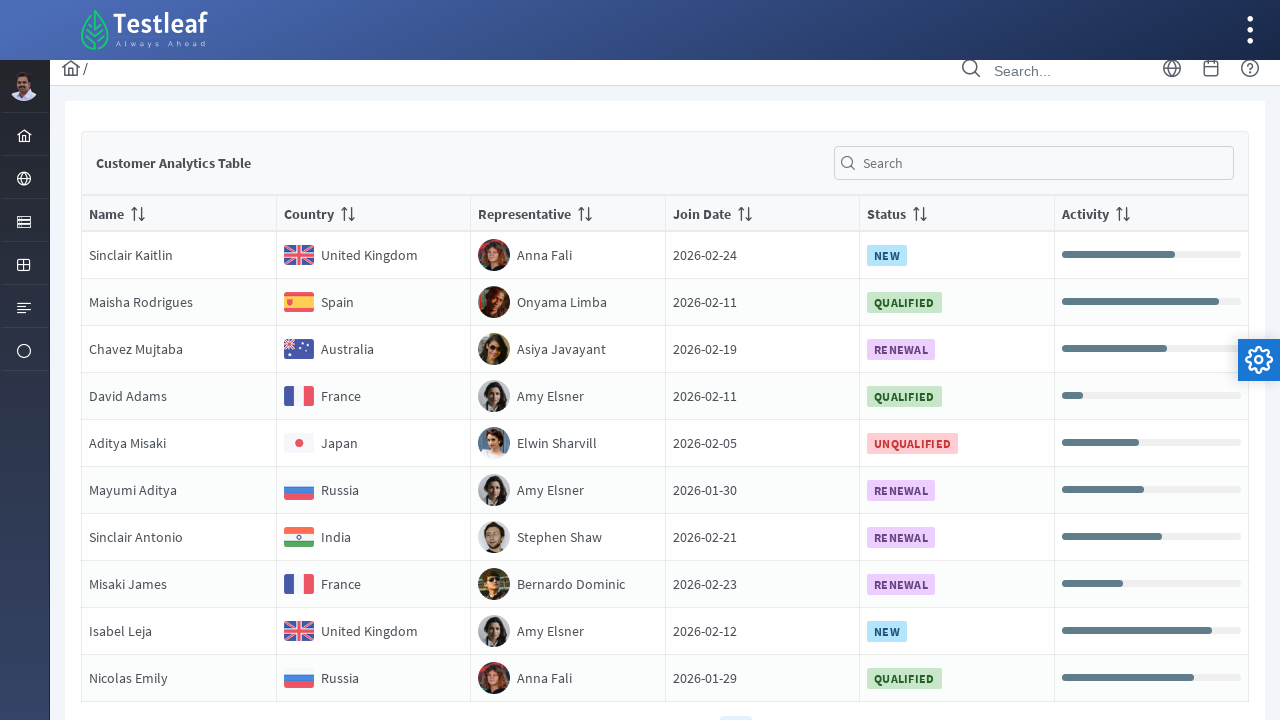

Retrieved country text from row 6 on page 5: 'Russia'
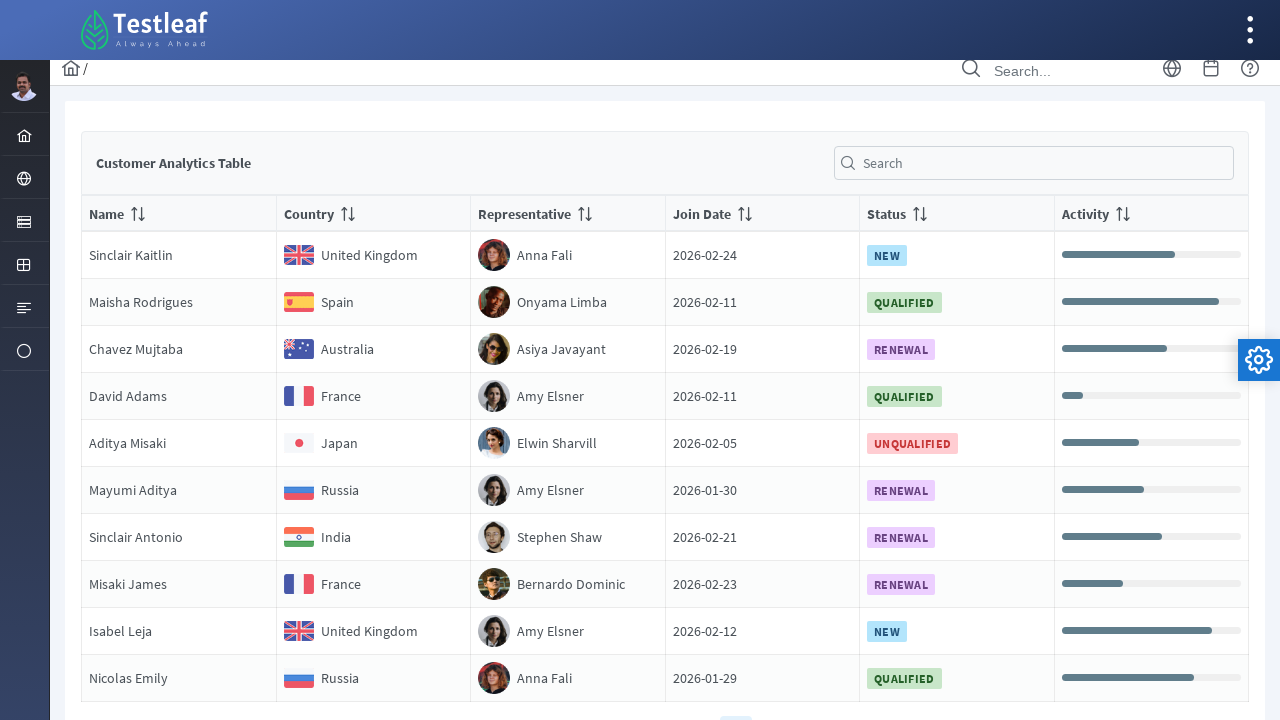

Retrieved country text from row 7 on page 5: 'India'
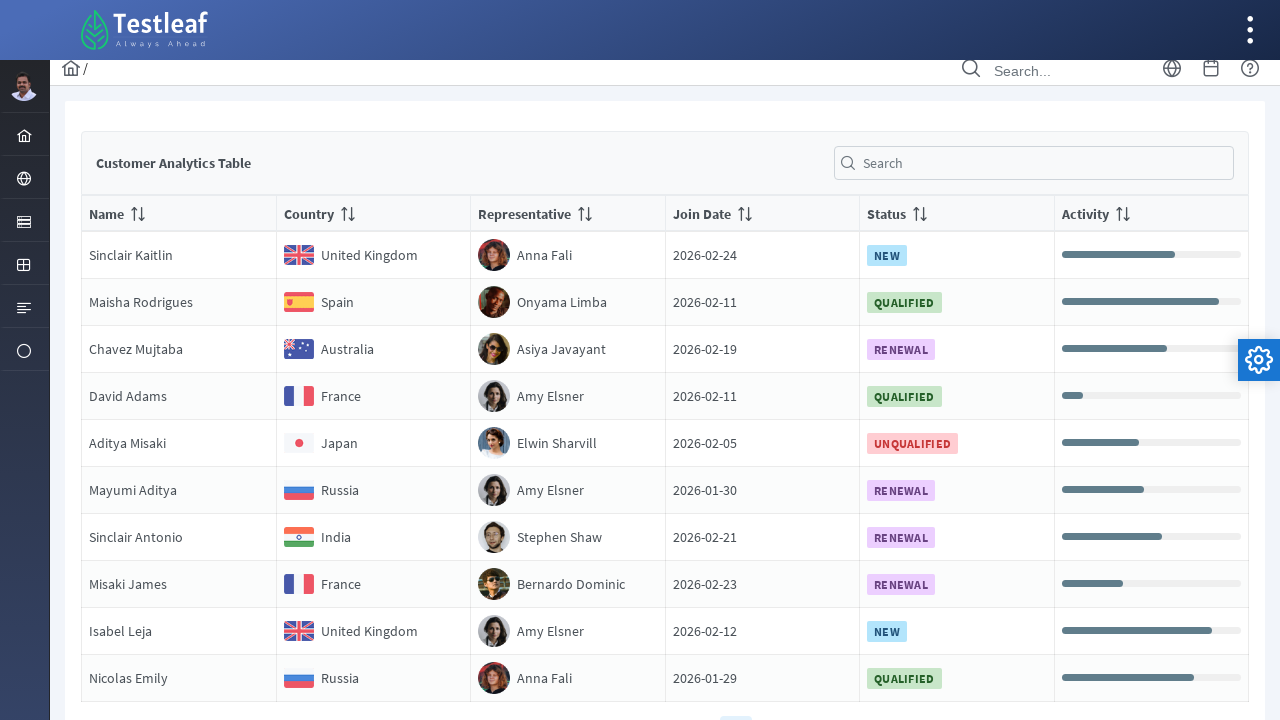

Retrieved country text from row 8 on page 5: 'France'
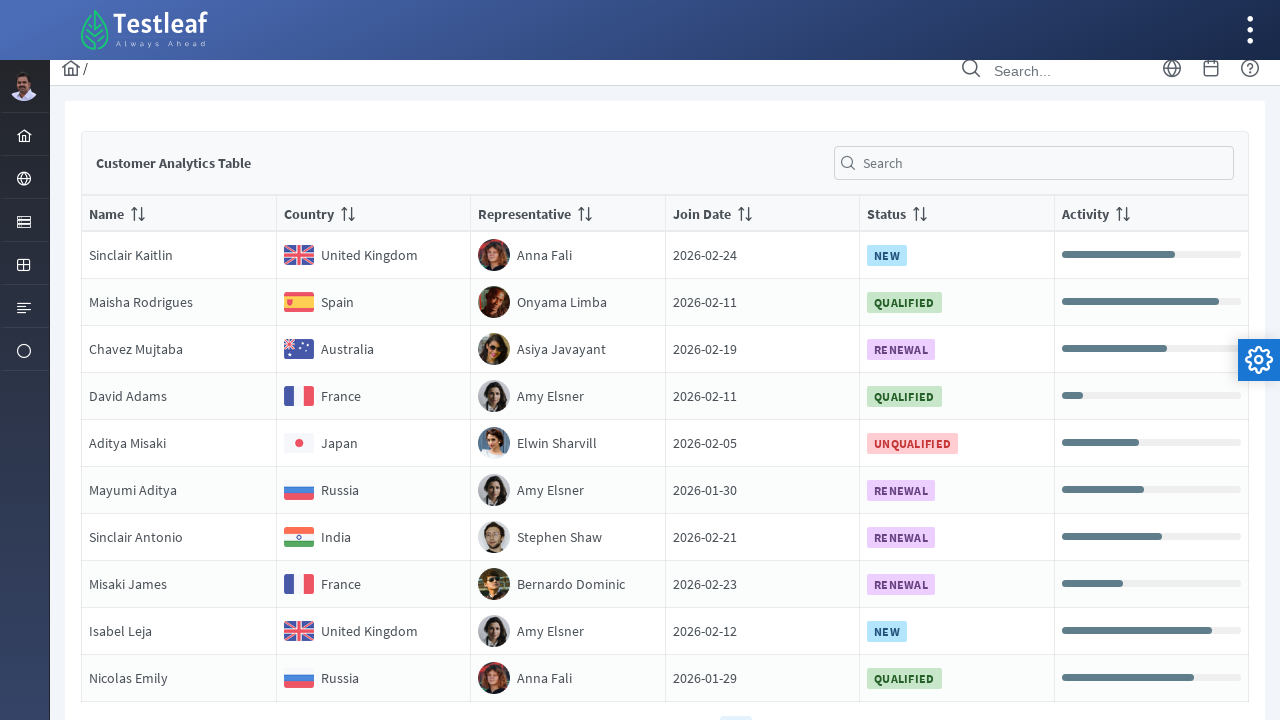

Retrieved country text from row 9 on page 5: 'United Kingdom'
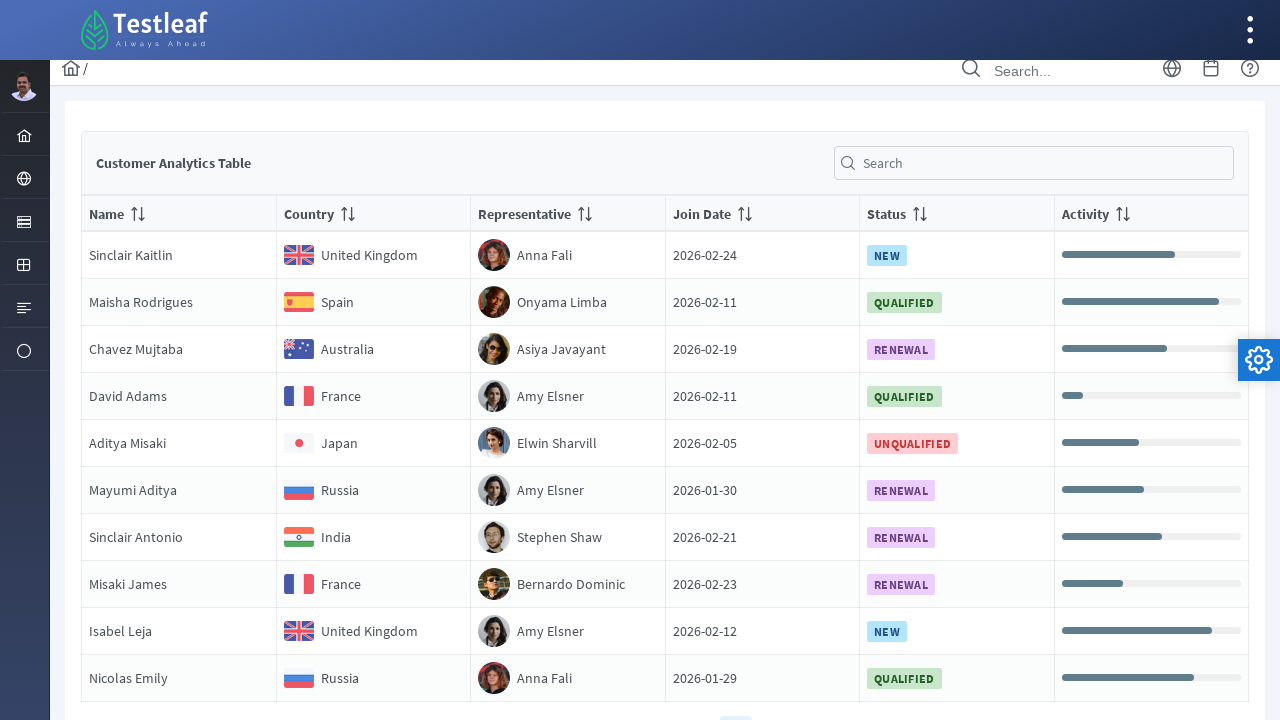

Retrieved country text from row 10 on page 5: 'Russia'
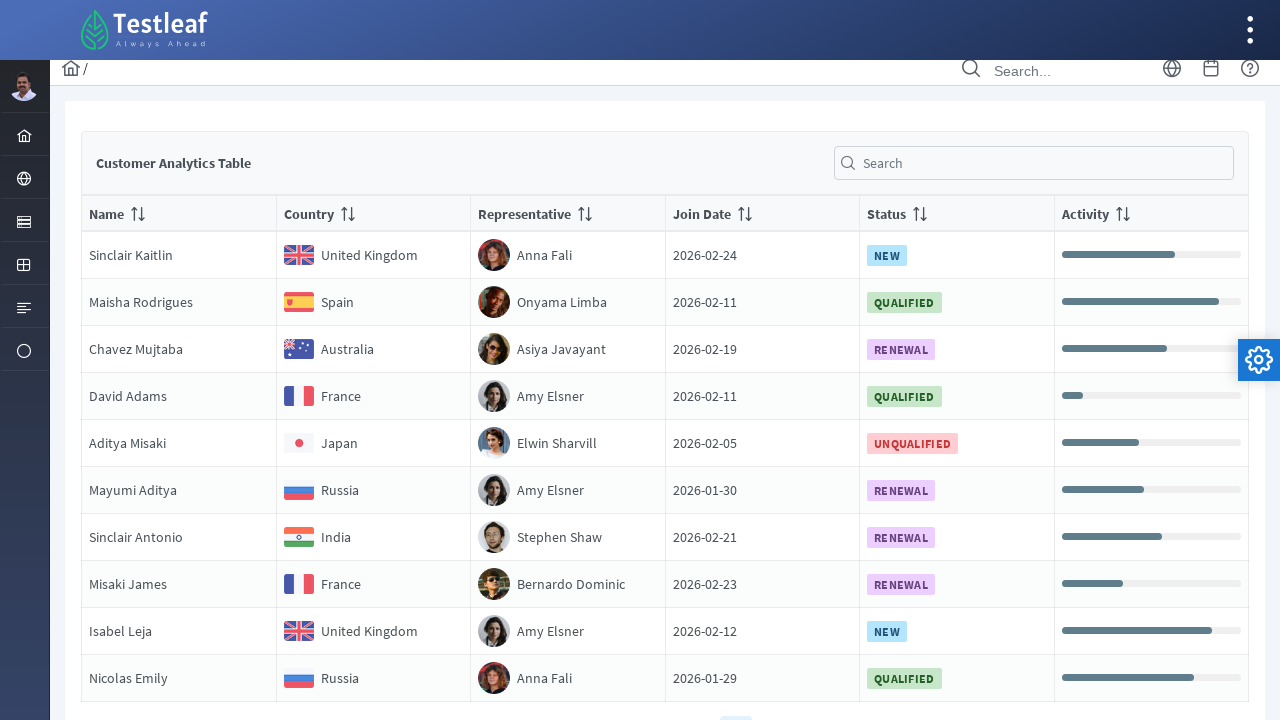

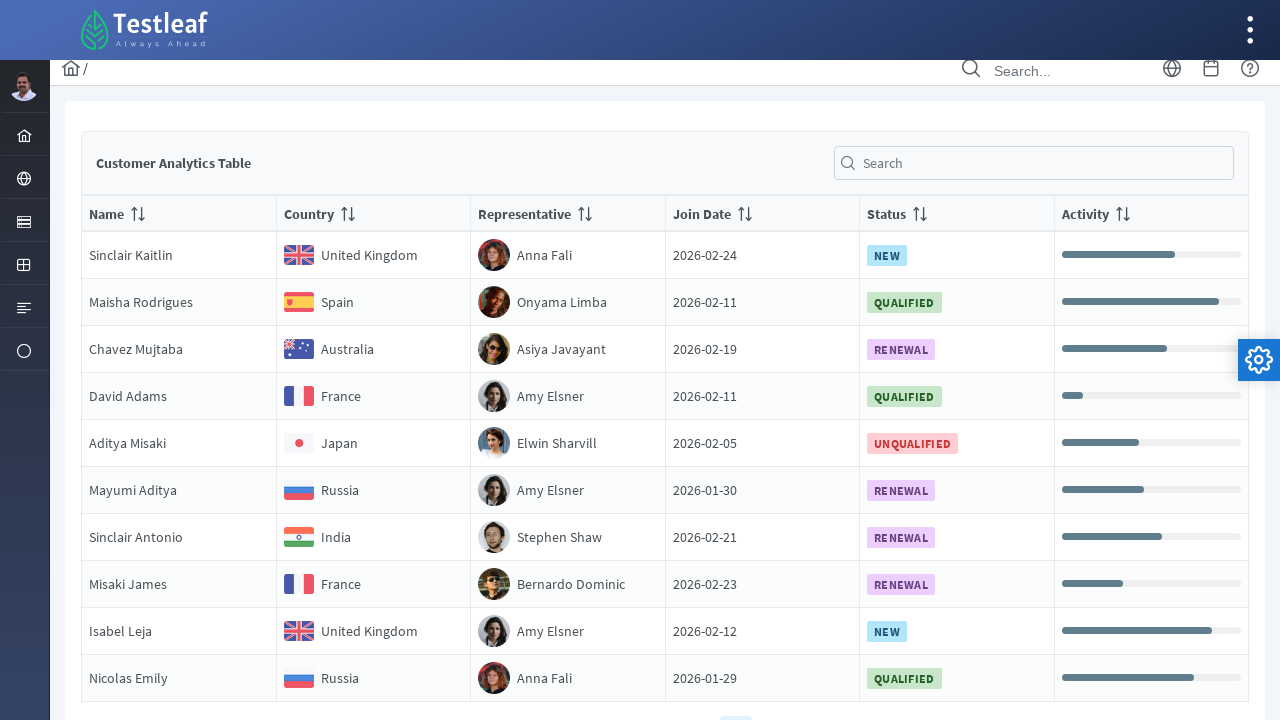